Tests accordion and tabs functionality on a demo site by iterating through all tabs in reverse order, clicking each tab, then expanding all accordion sections within each tab's iframe content.

Starting URL: https://www.globalsqa.com/demo-site/accordion-and-tabs/

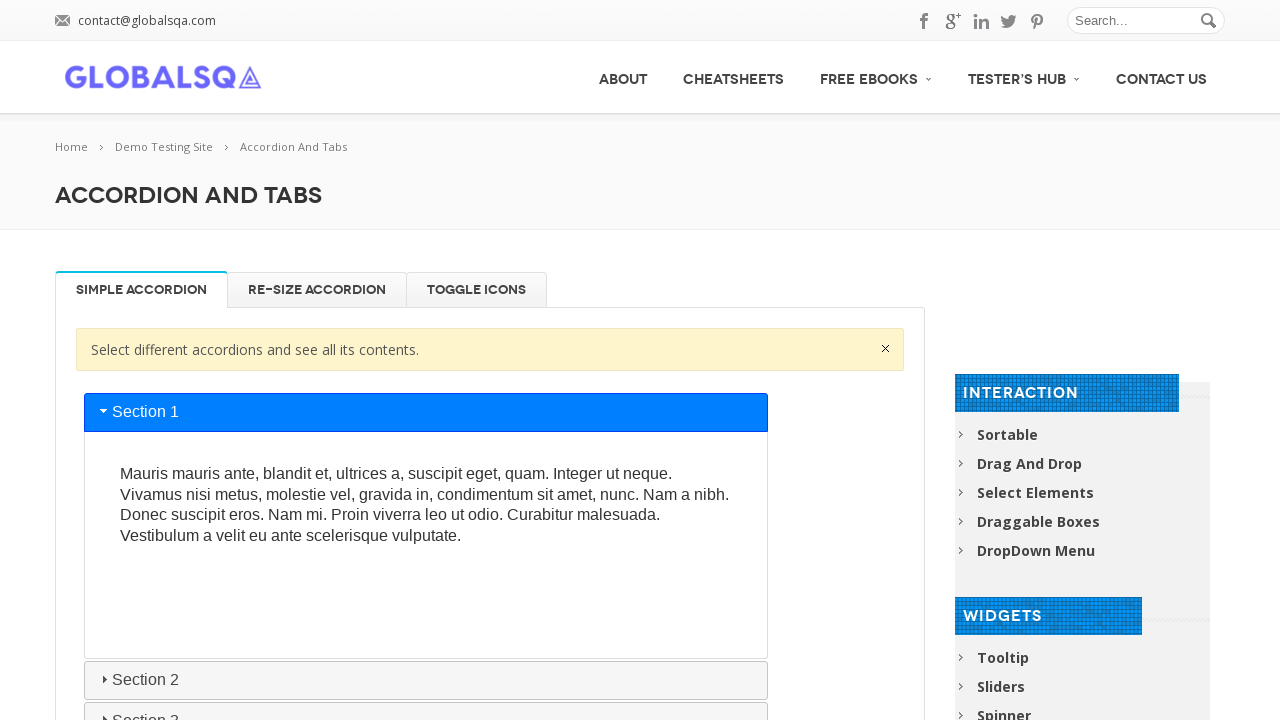

Located all tabs in the tab list
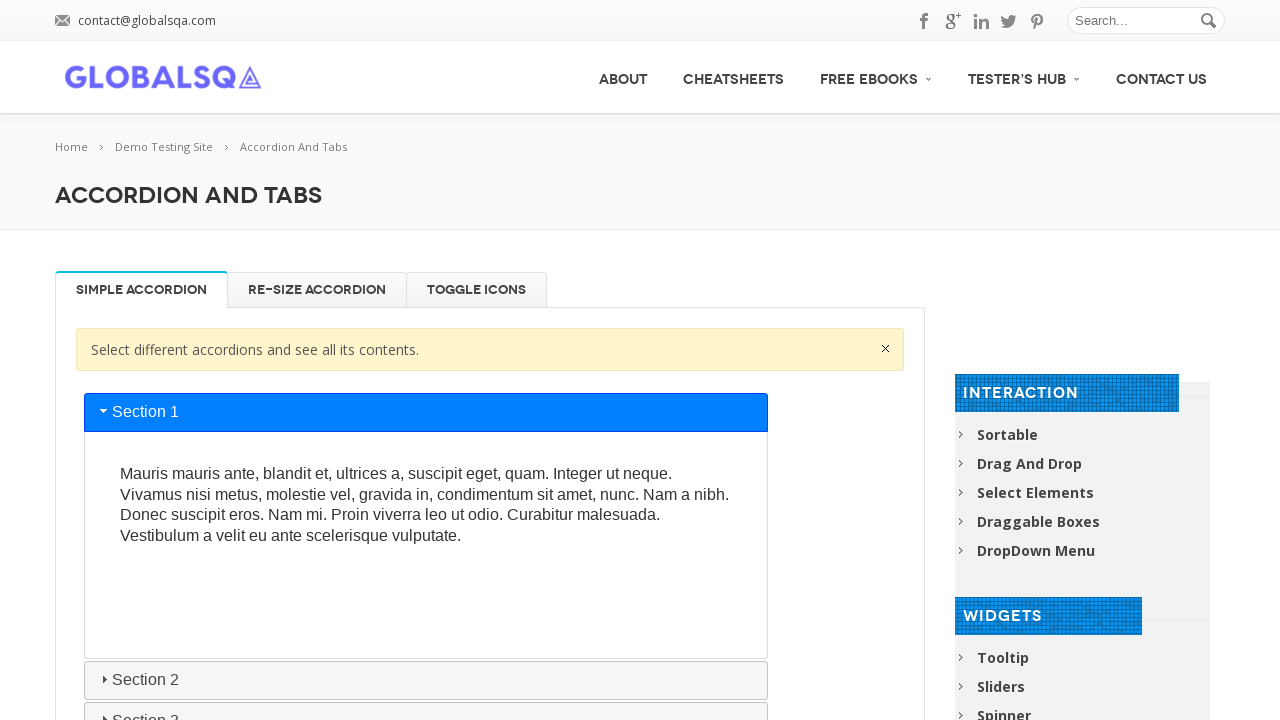

Found 3 tabs
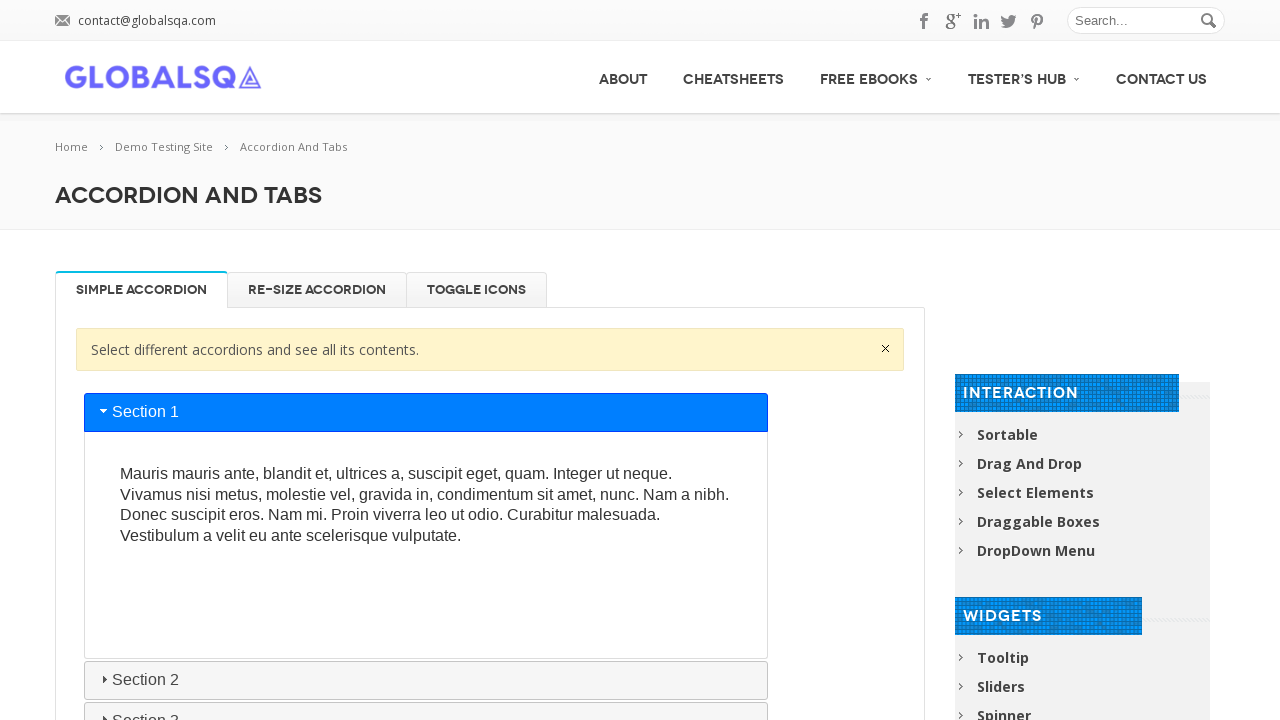

Waited 500ms for page to stabilize
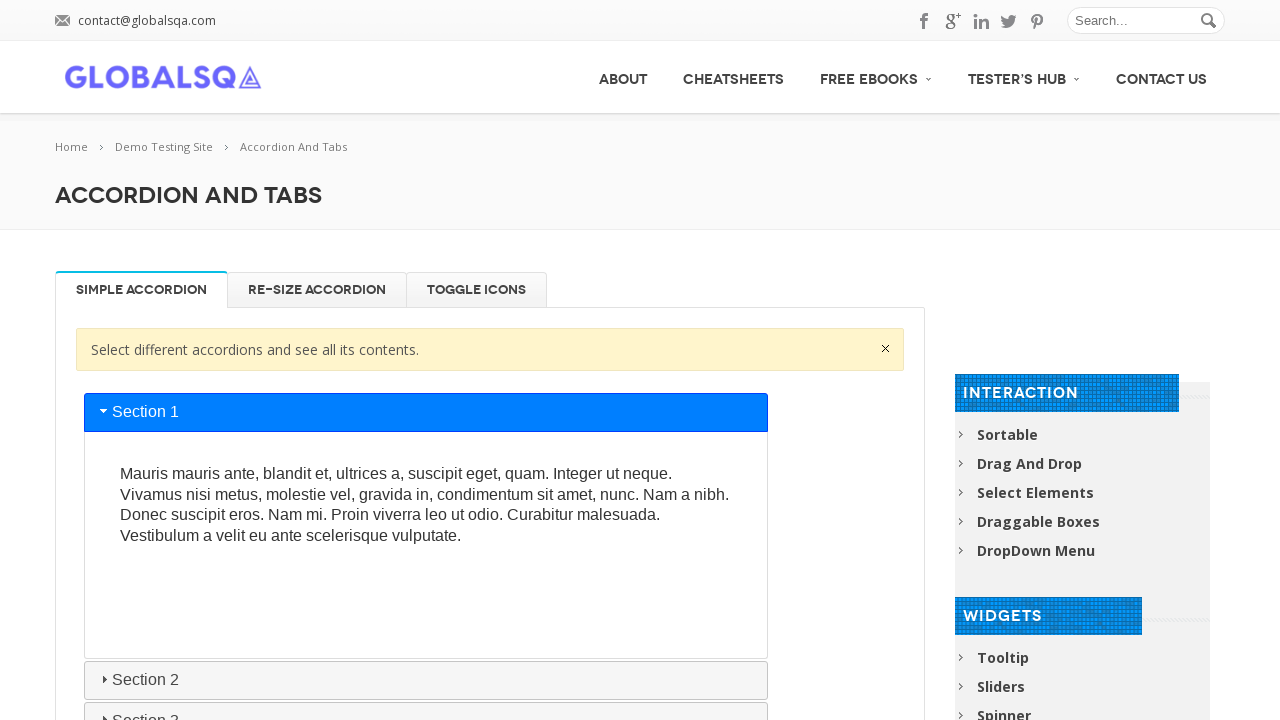

Clicked tab at index 2 at (476, 290) on xpath=//ul[contains(@class, 'resp-tabs-list')]/li >> nth=2
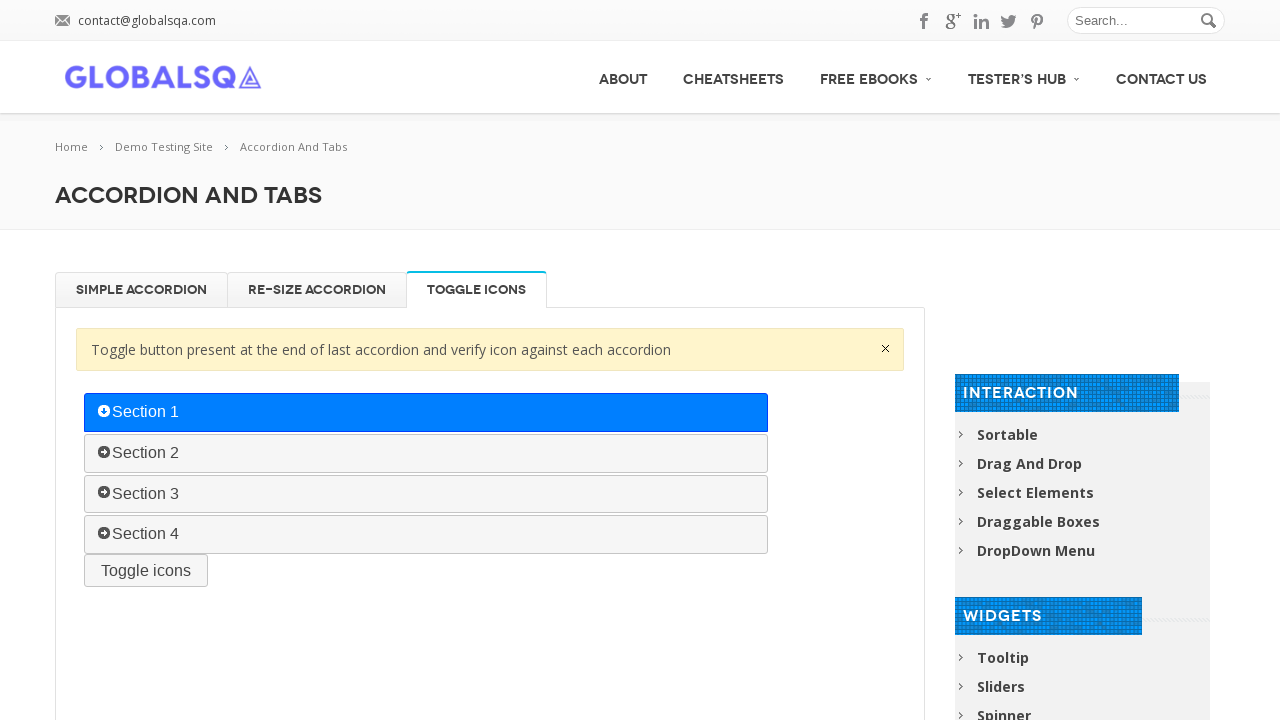

Retrieved tab title: 'Toggle Icons'
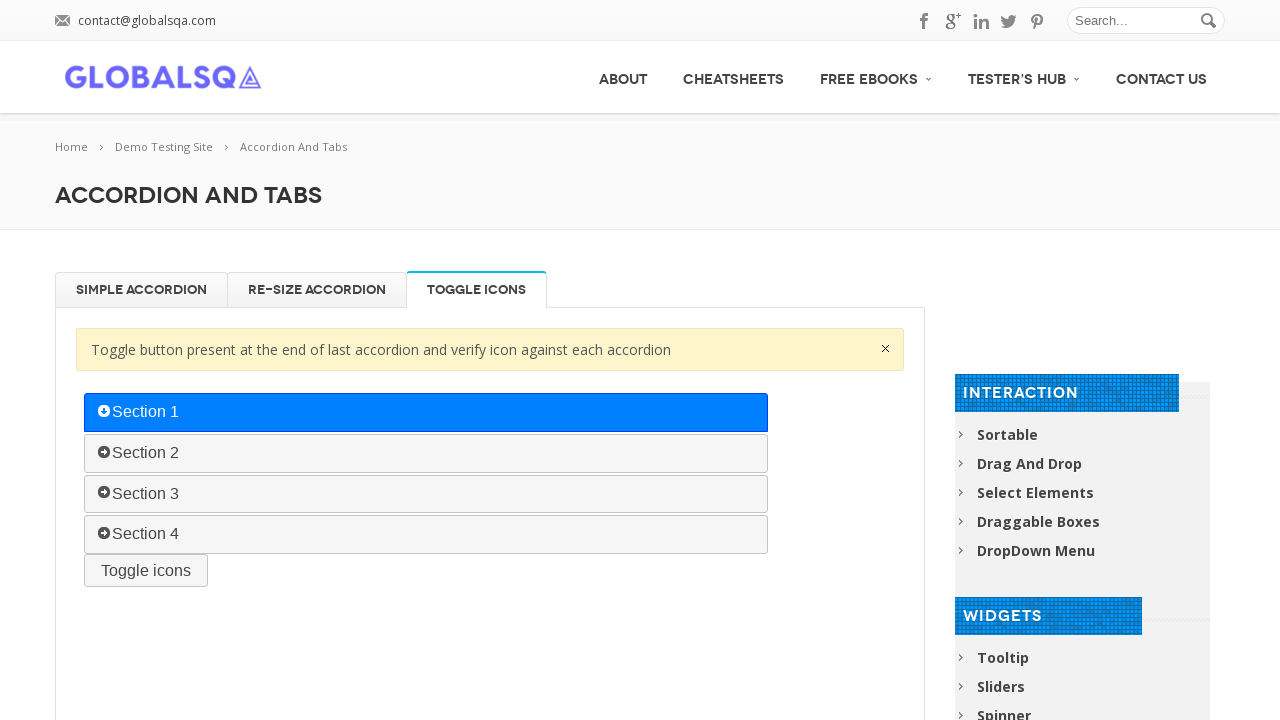

Located iframe for tab 'Toggle Icons'
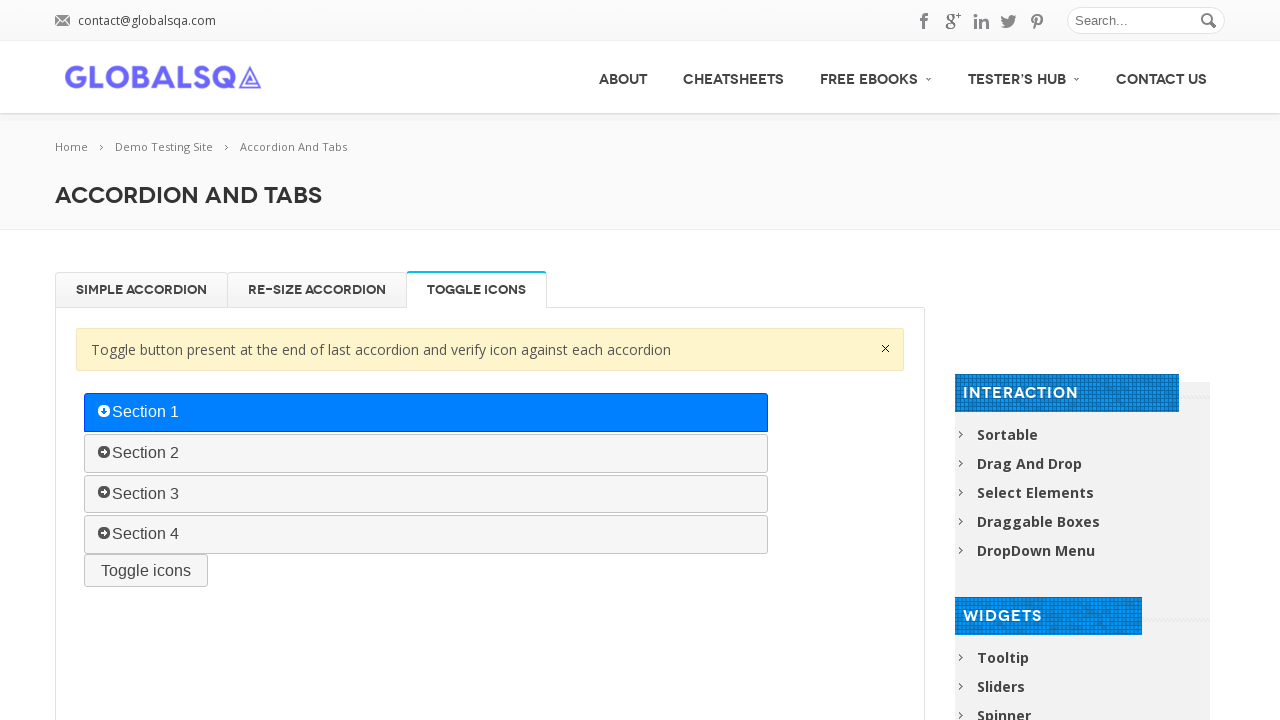

Located accordion container in iframe
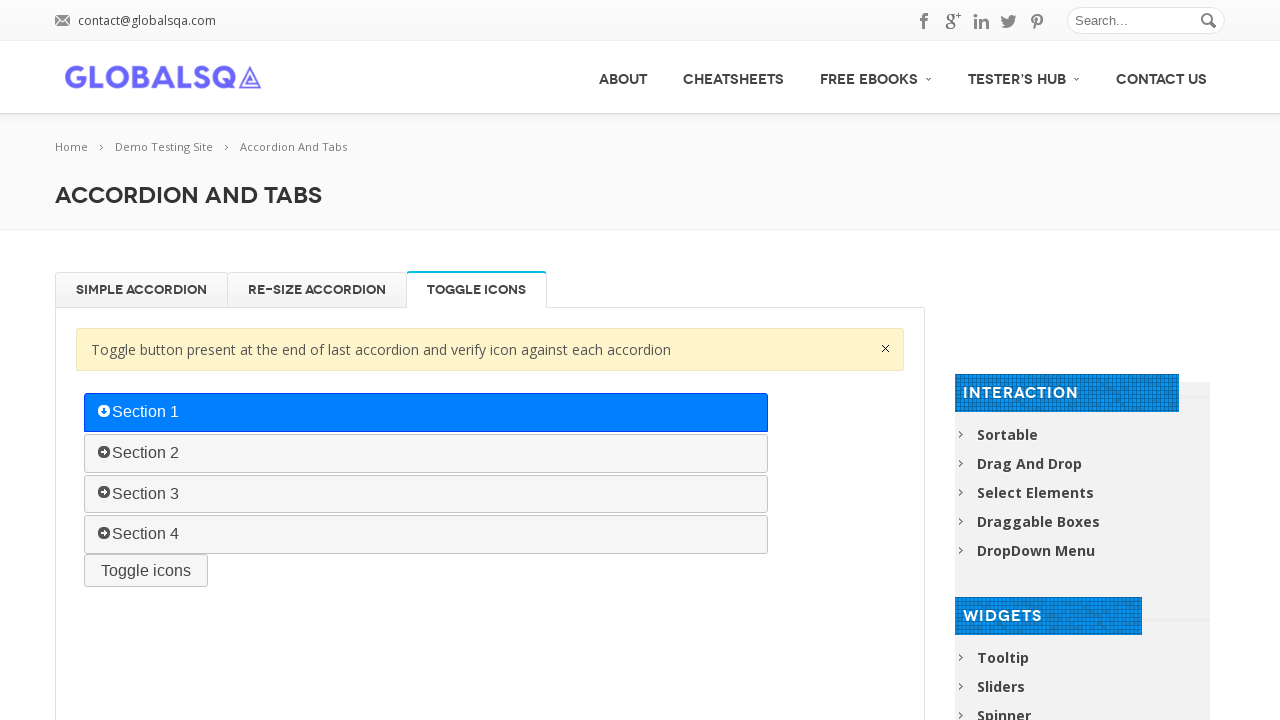

Accordion container is attached
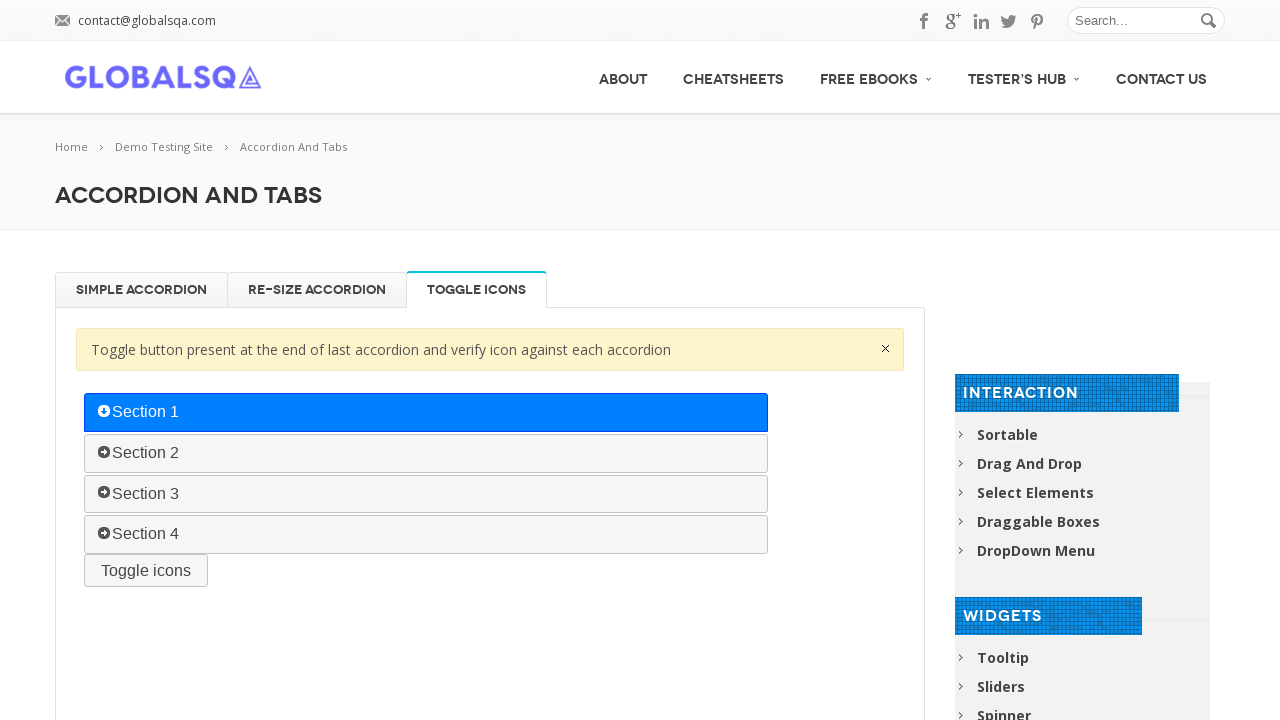

Located all accordion headers
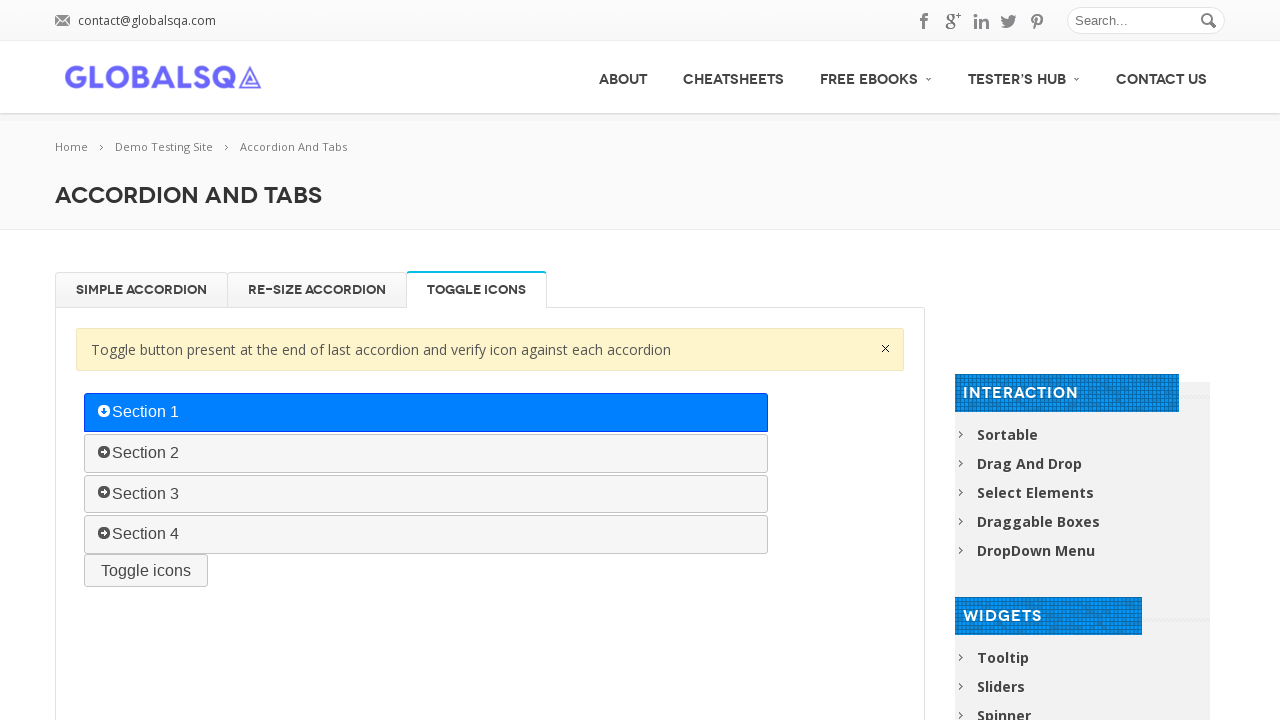

Found 4 accordion sections
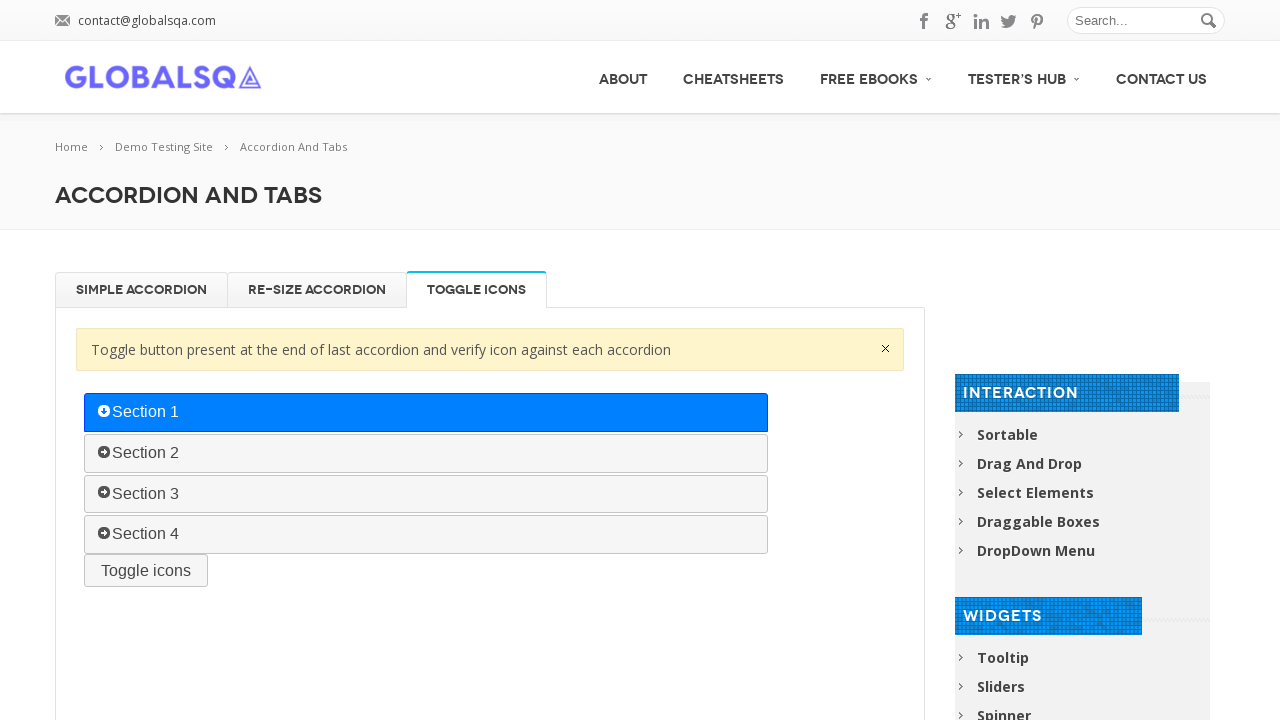

Clicked accordion section at index 3 at (426, 535) on //div[@rel-title='Toggle Icons']//iframe[contains(@class, 'demo-frame')] >> inte
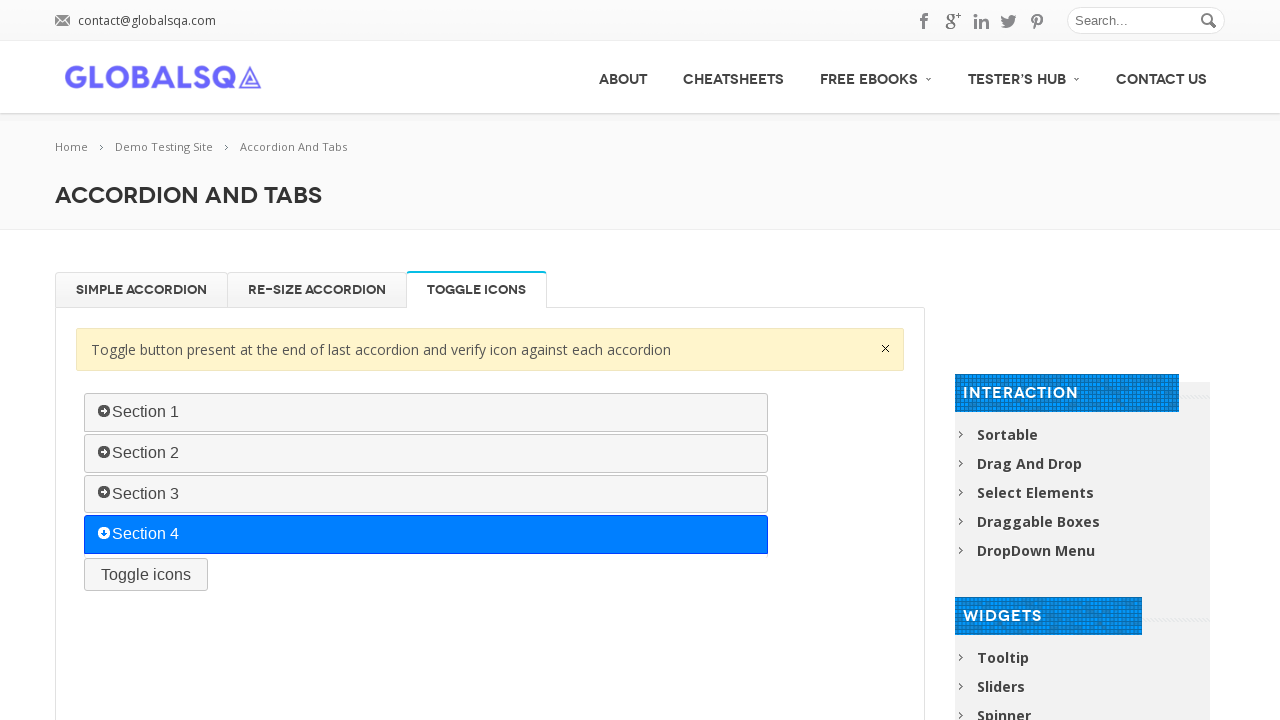

Waited 500ms for accordion animation
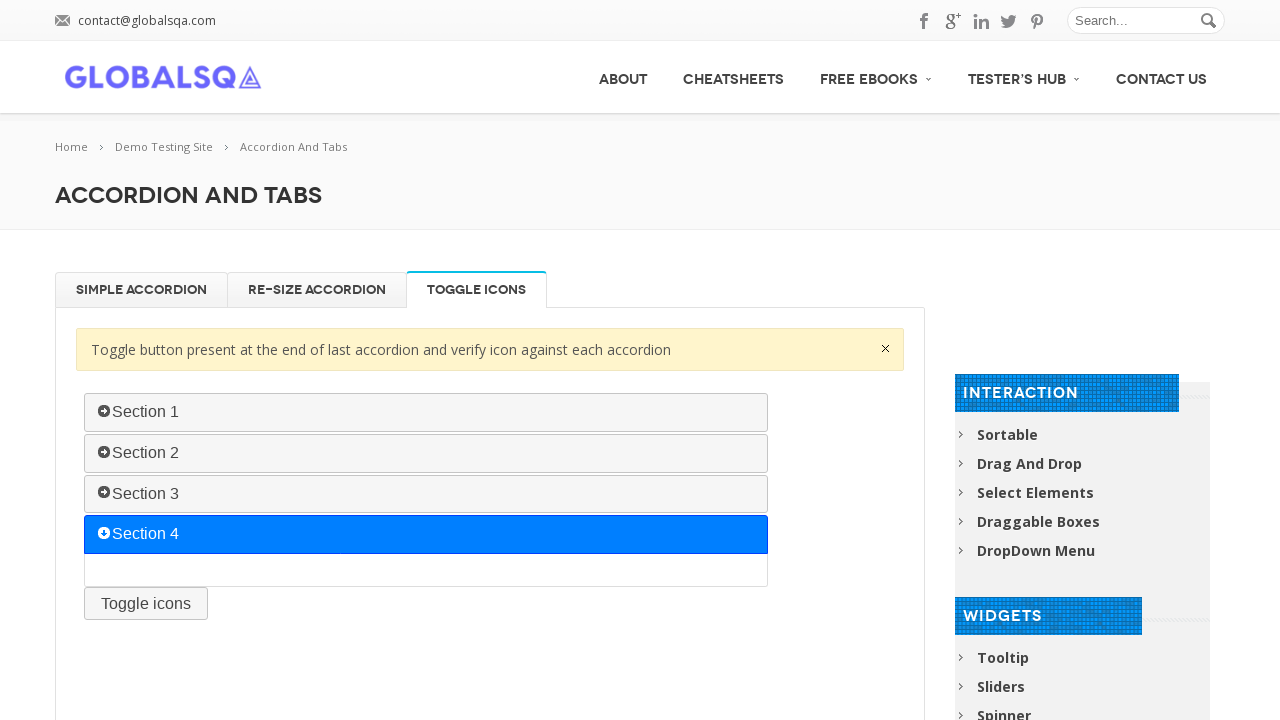

Clicked accordion section at index 2 at (426, 494) on //div[@rel-title='Toggle Icons']//iframe[contains(@class, 'demo-frame')] >> inte
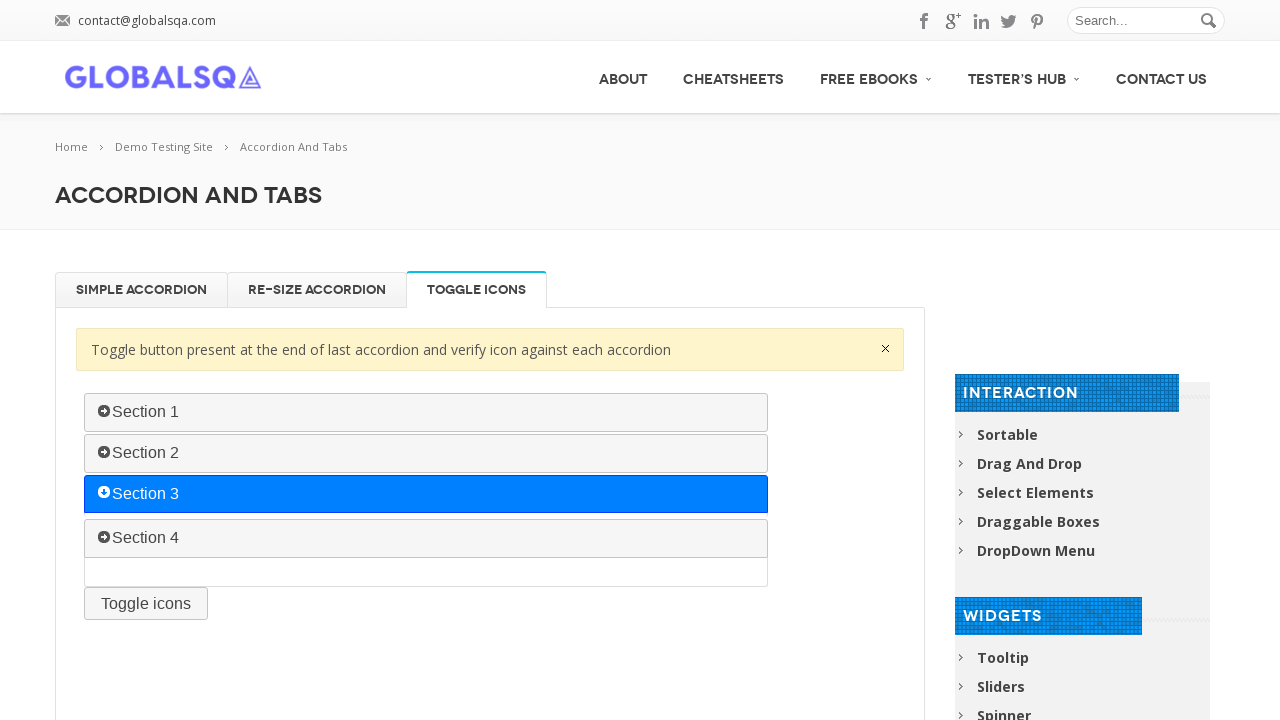

Waited 500ms for accordion animation
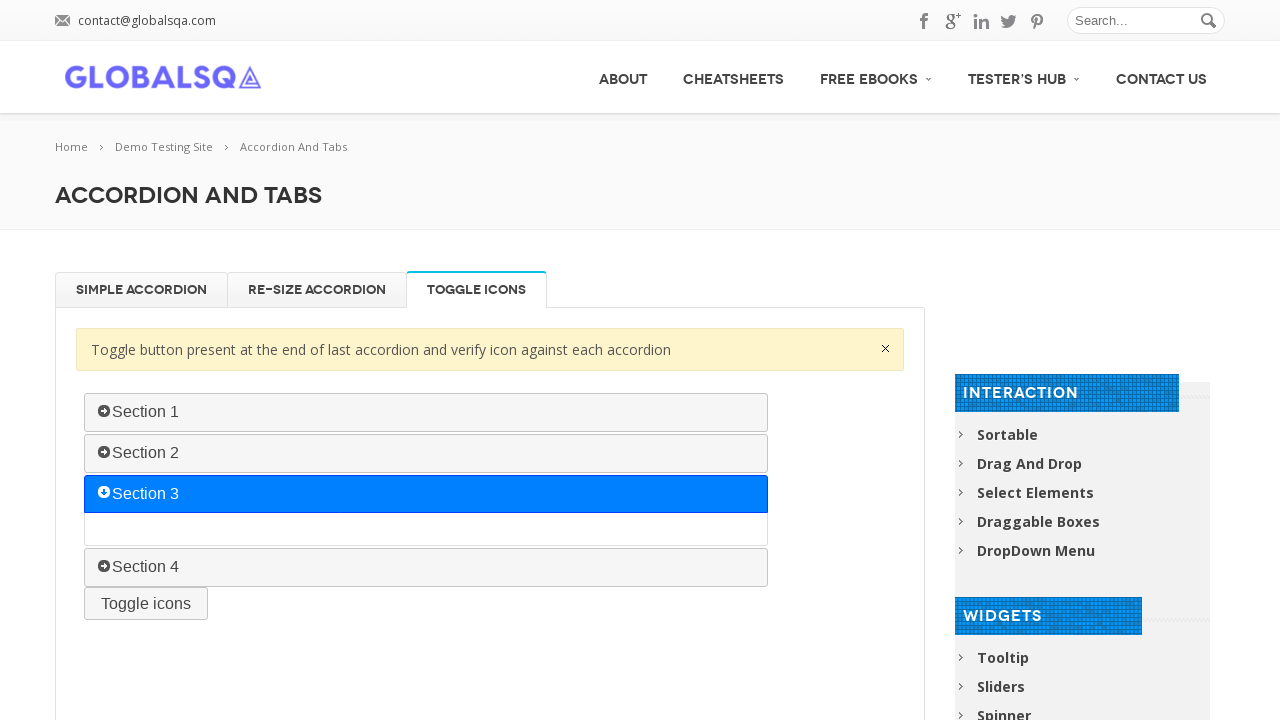

Clicked accordion section at index 1 at (426, 453) on //div[@rel-title='Toggle Icons']//iframe[contains(@class, 'demo-frame')] >> inte
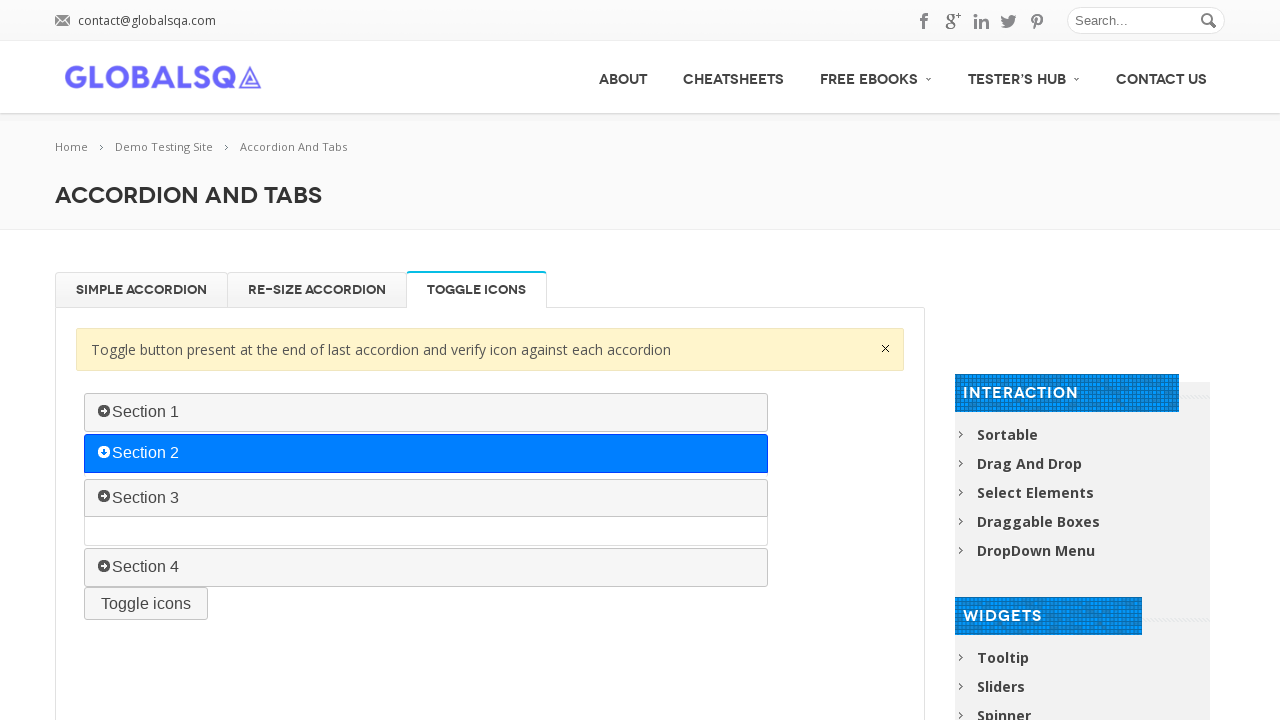

Waited 500ms for accordion animation
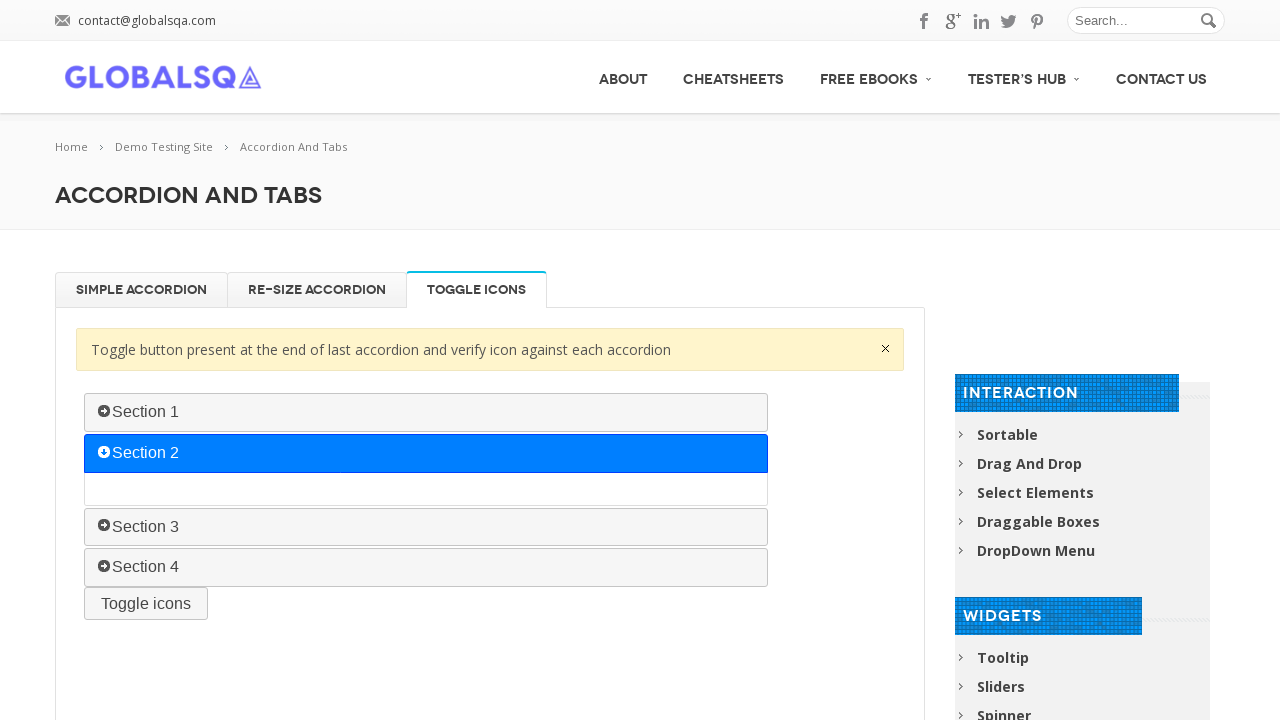

Clicked accordion section at index 0 at (426, 412) on //div[@rel-title='Toggle Icons']//iframe[contains(@class, 'demo-frame')] >> inte
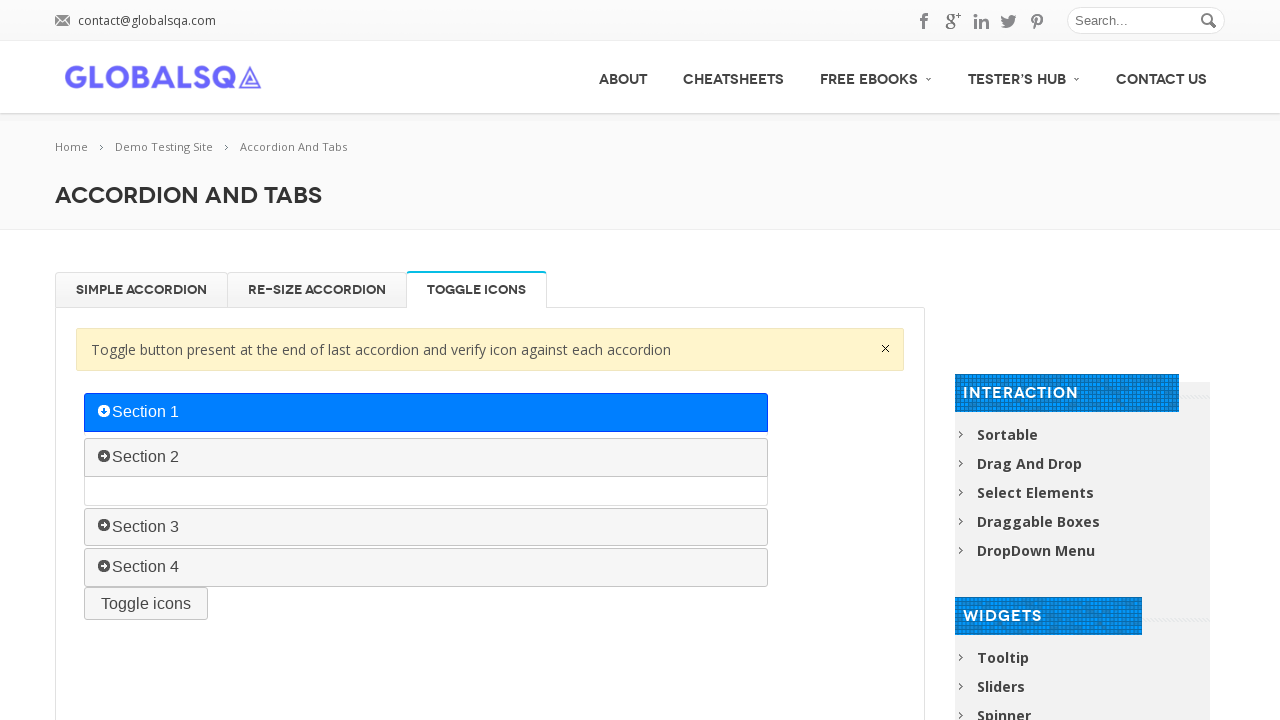

Waited 500ms for accordion animation
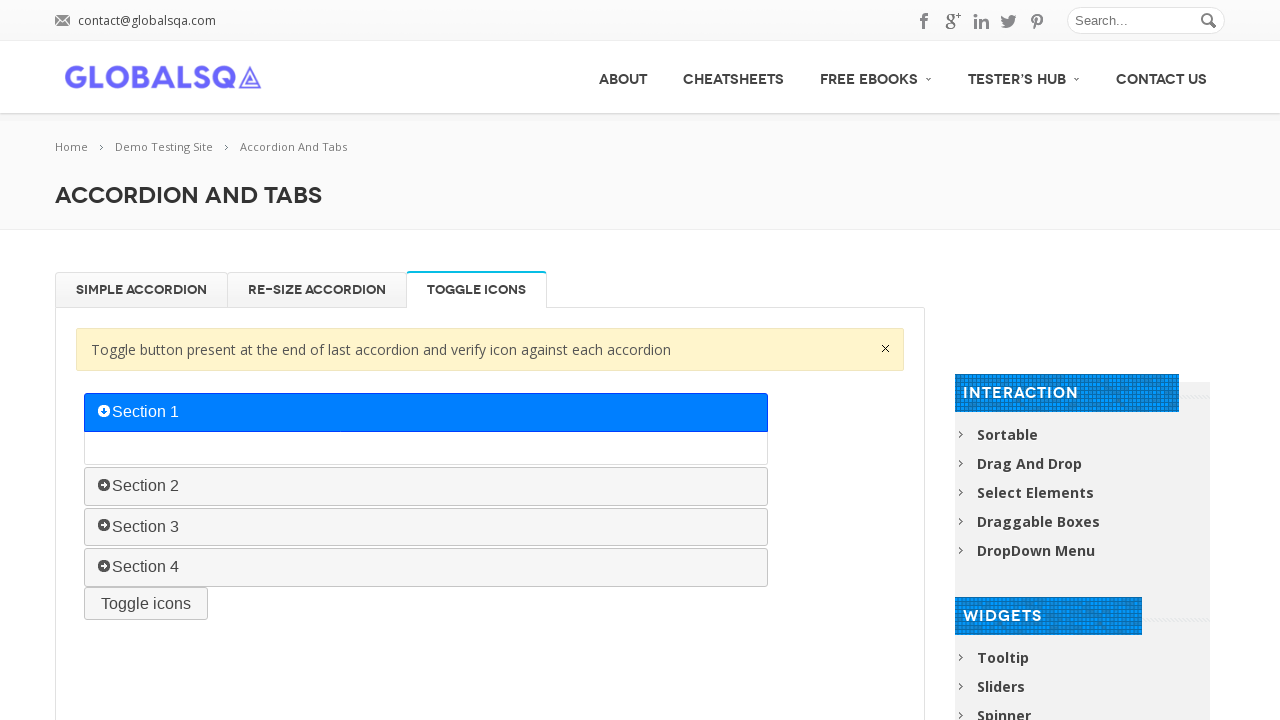

Clicked tab at index 1 at (317, 290) on xpath=//ul[contains(@class, 'resp-tabs-list')]/li >> nth=1
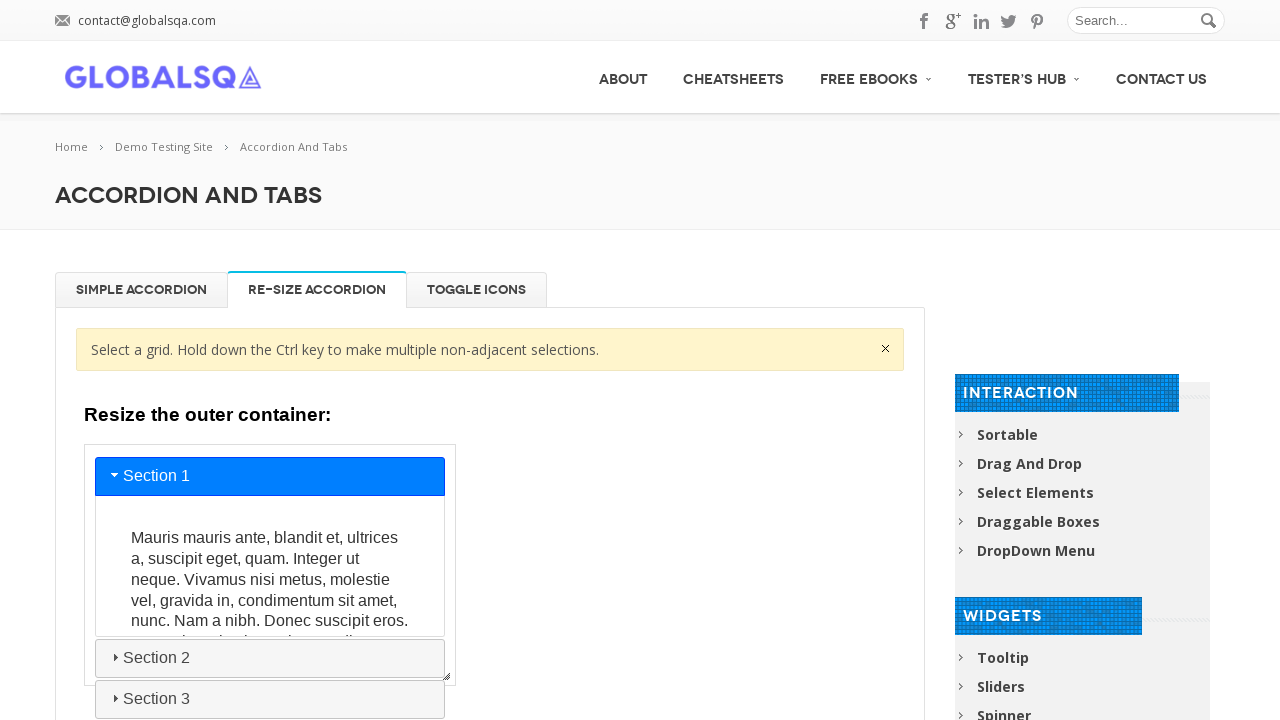

Retrieved tab title: 'Re-Size Accordion'
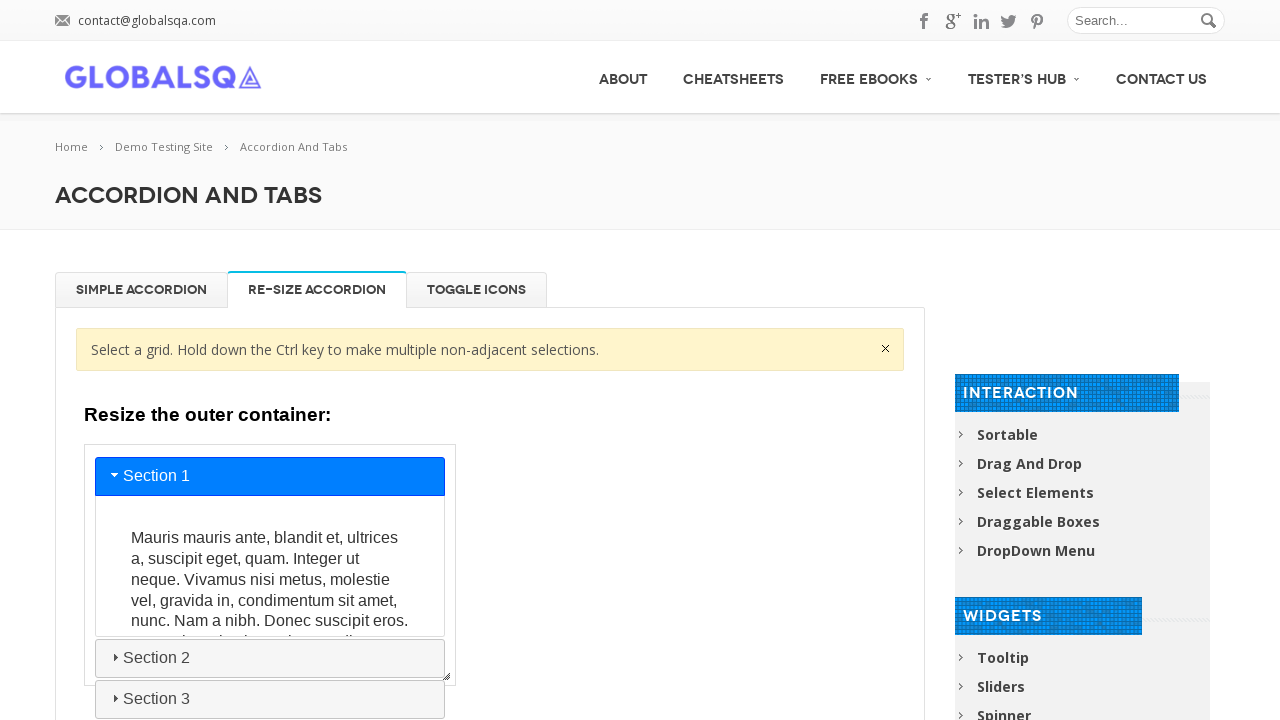

Located iframe for tab 'Re-Size Accordion'
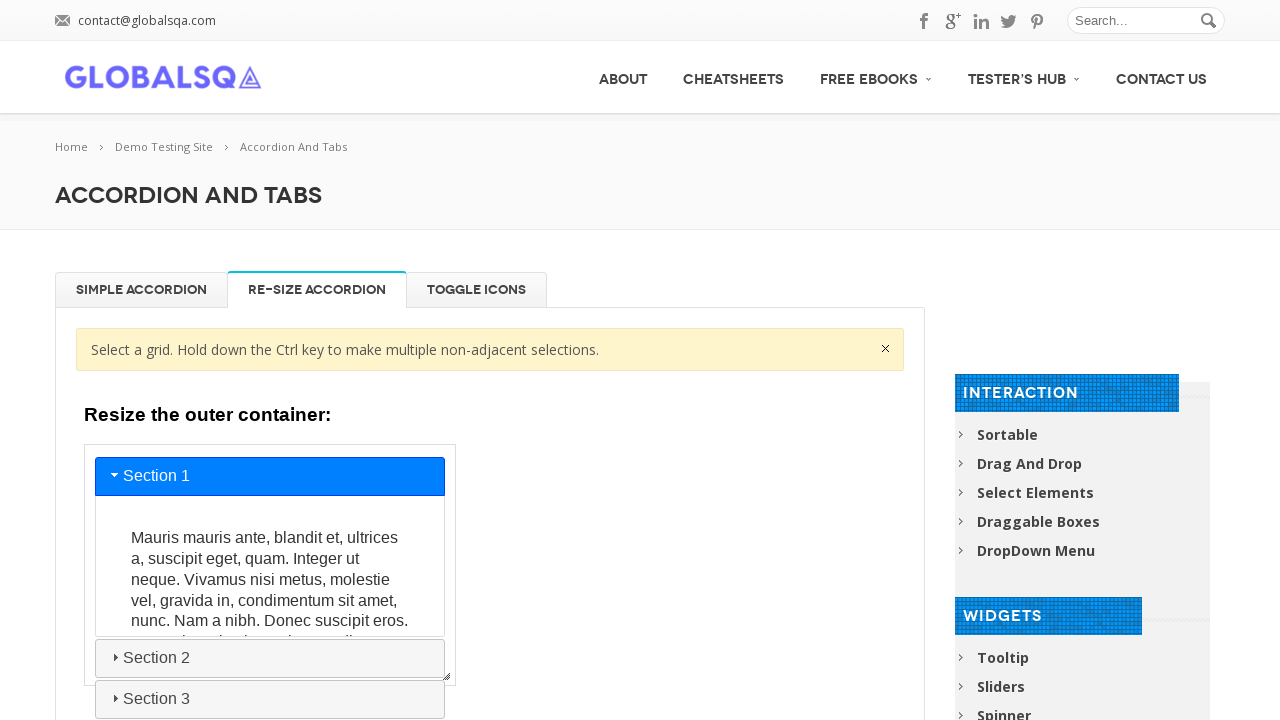

Located accordion container in iframe
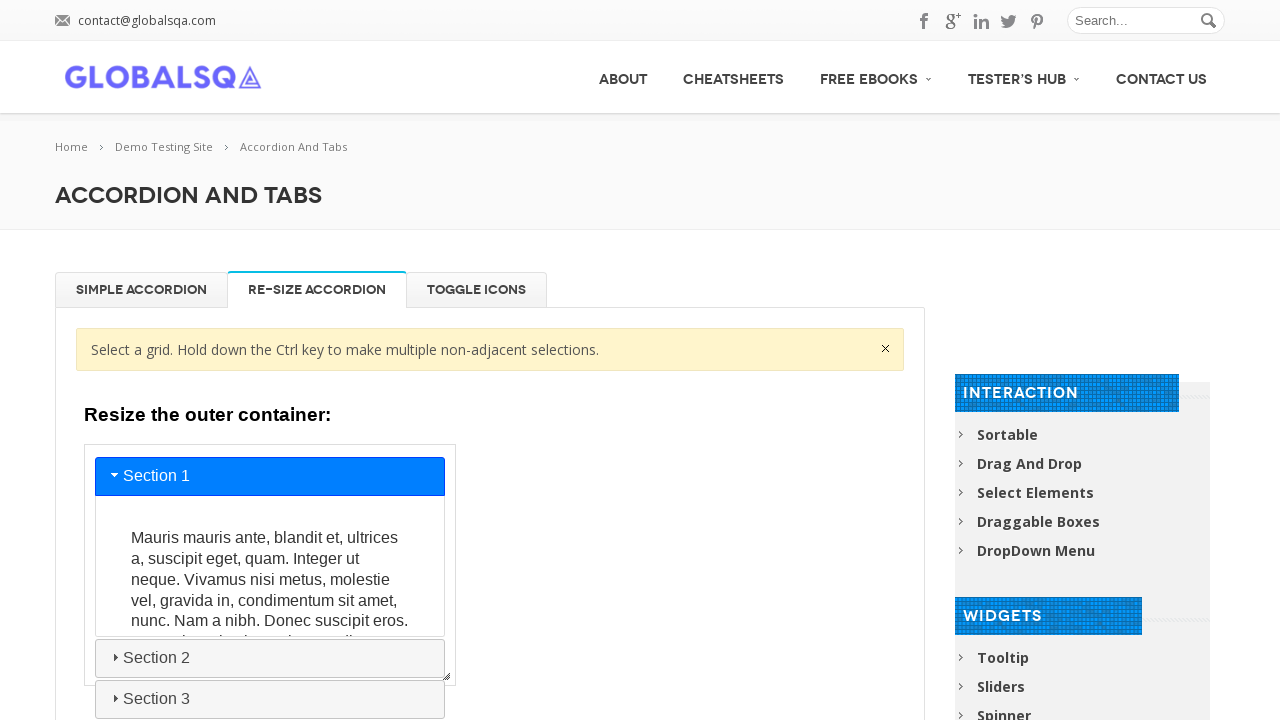

Accordion container is attached
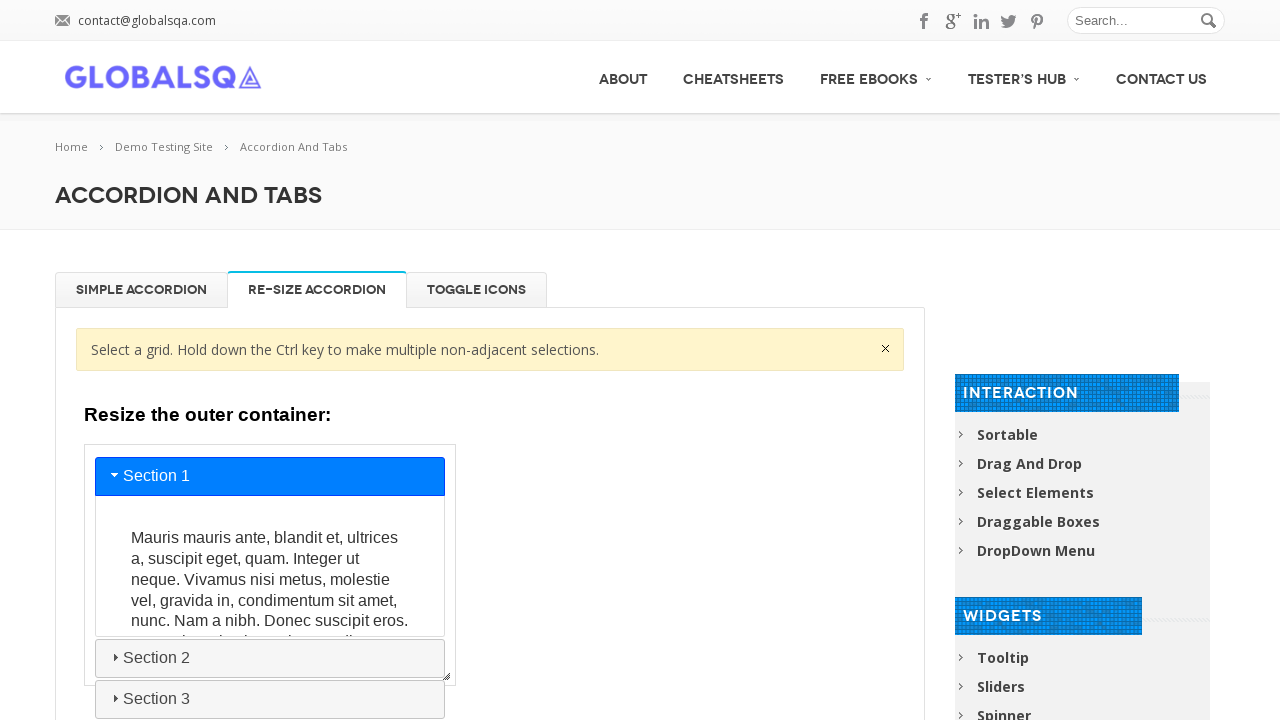

Located all accordion headers
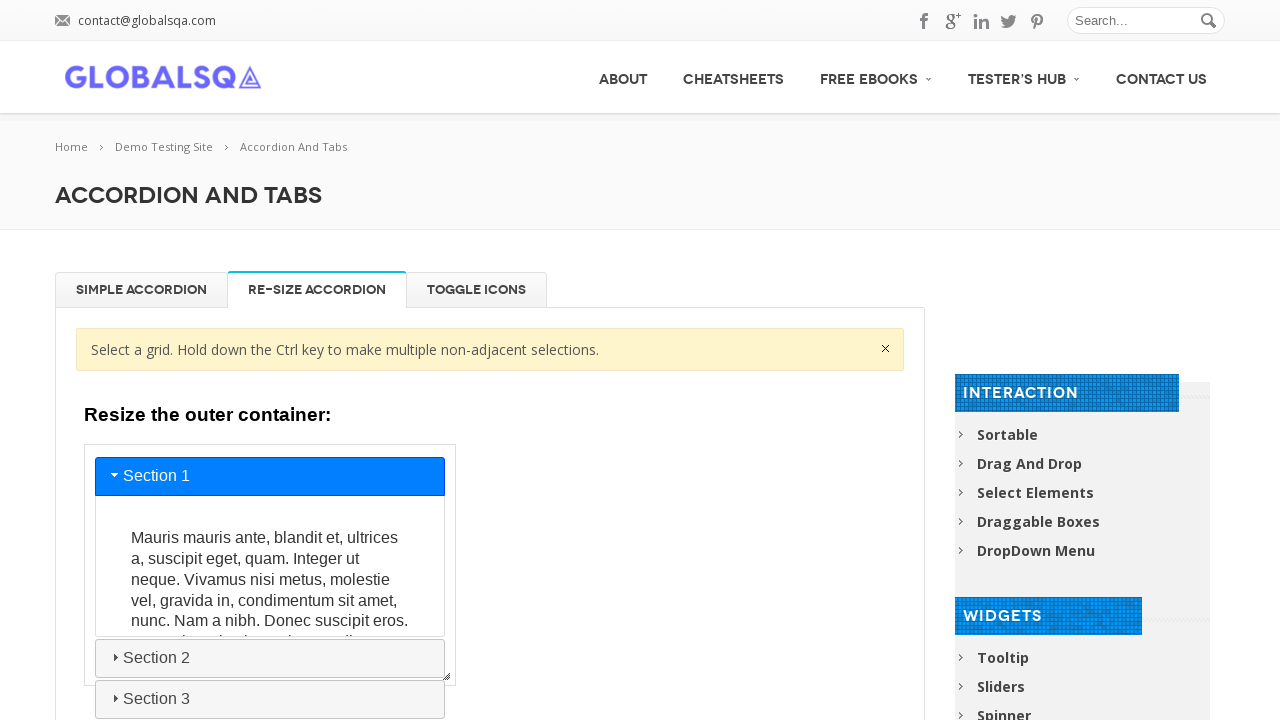

Found 4 accordion sections
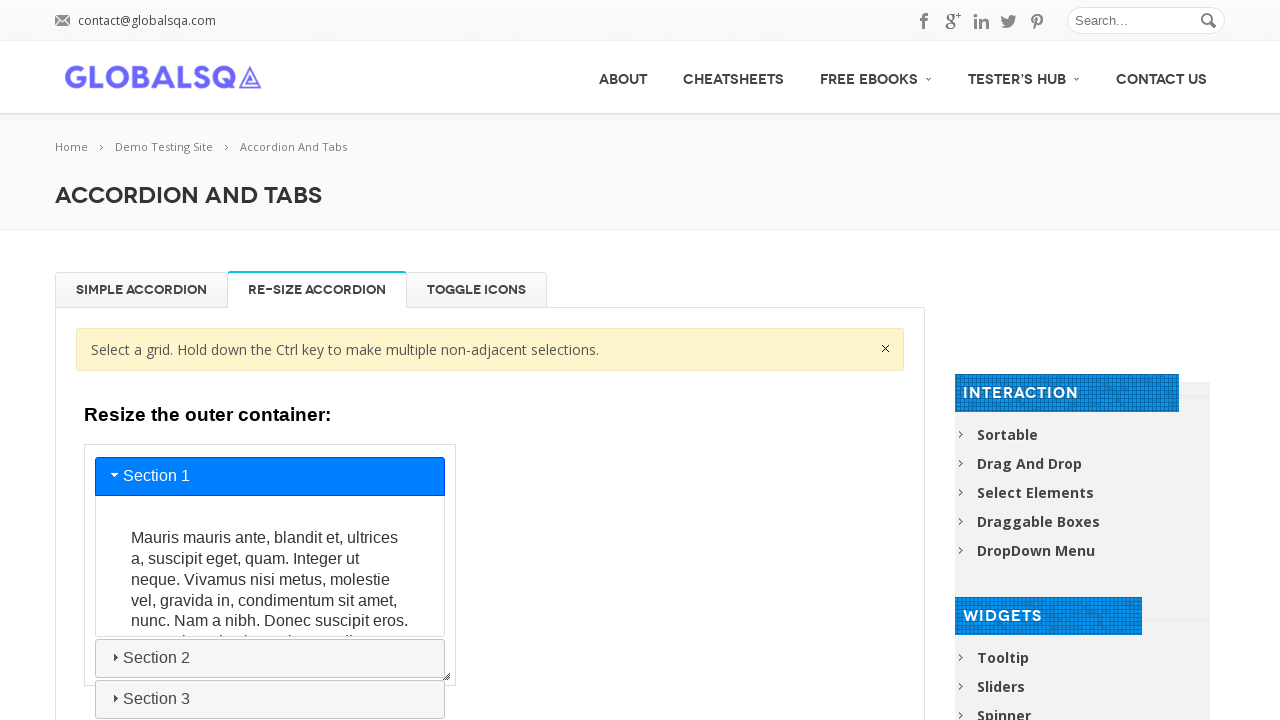

Clicked accordion section at index 3 at (270, 376) on //div[@rel-title='Re-Size Accordion']//iframe[contains(@class, 'demo-frame')] >>
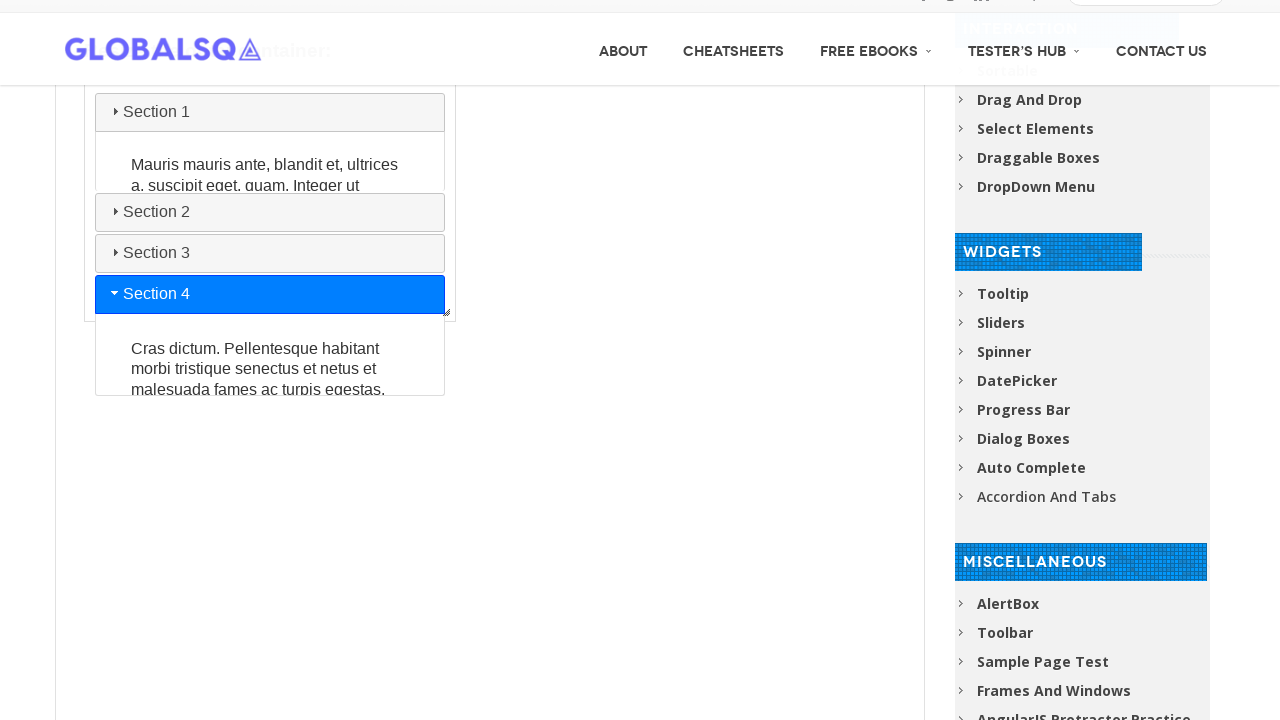

Waited 500ms for accordion animation
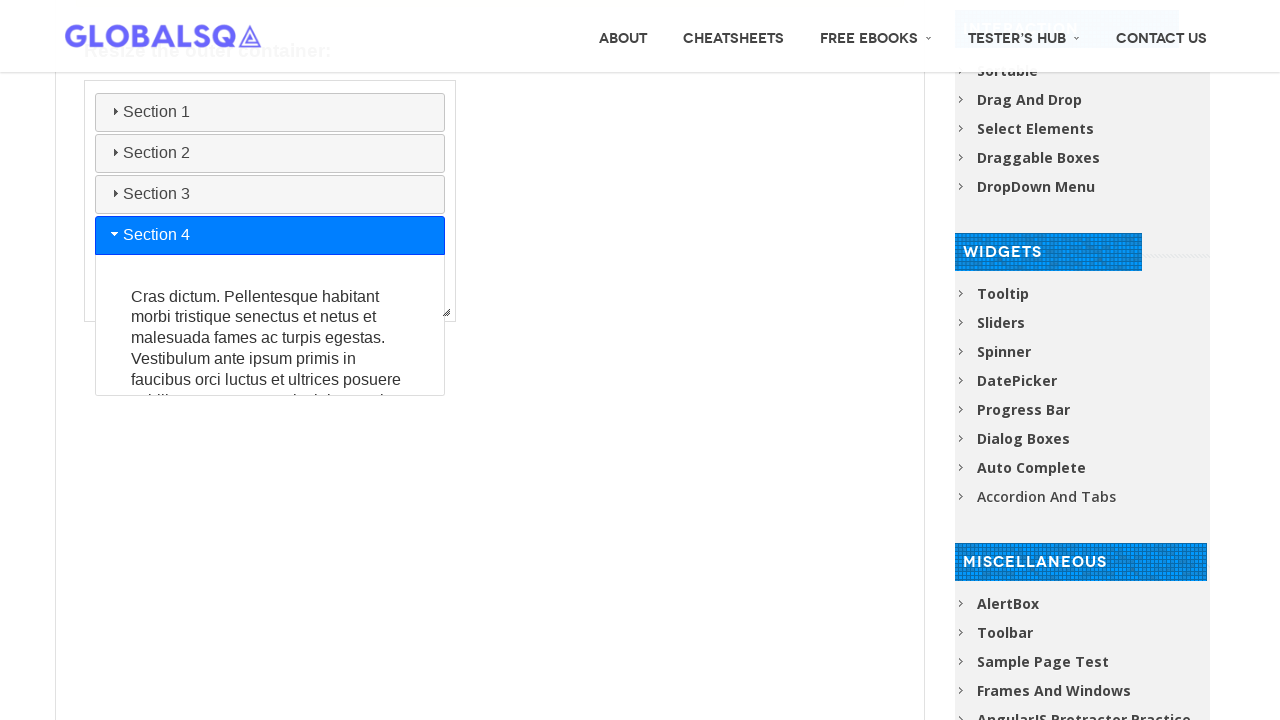

Clicked accordion section at index 2 at (270, 194) on //div[@rel-title='Re-Size Accordion']//iframe[contains(@class, 'demo-frame')] >>
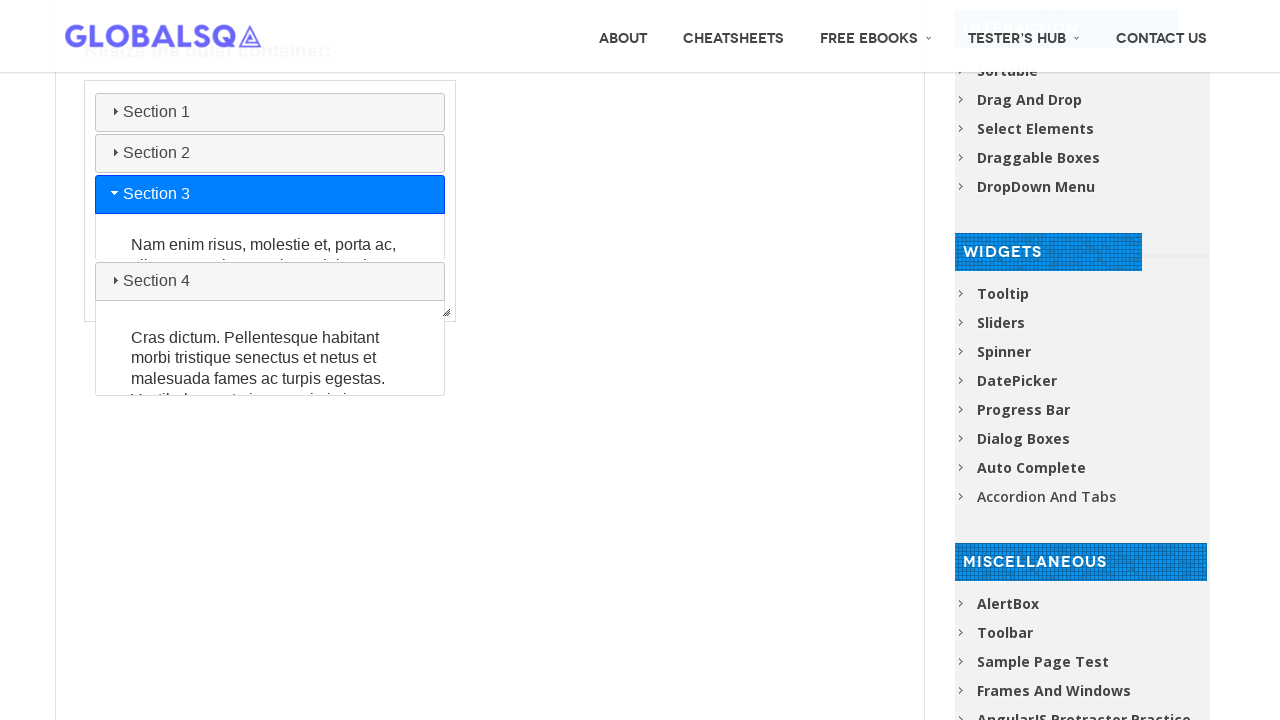

Waited 500ms for accordion animation
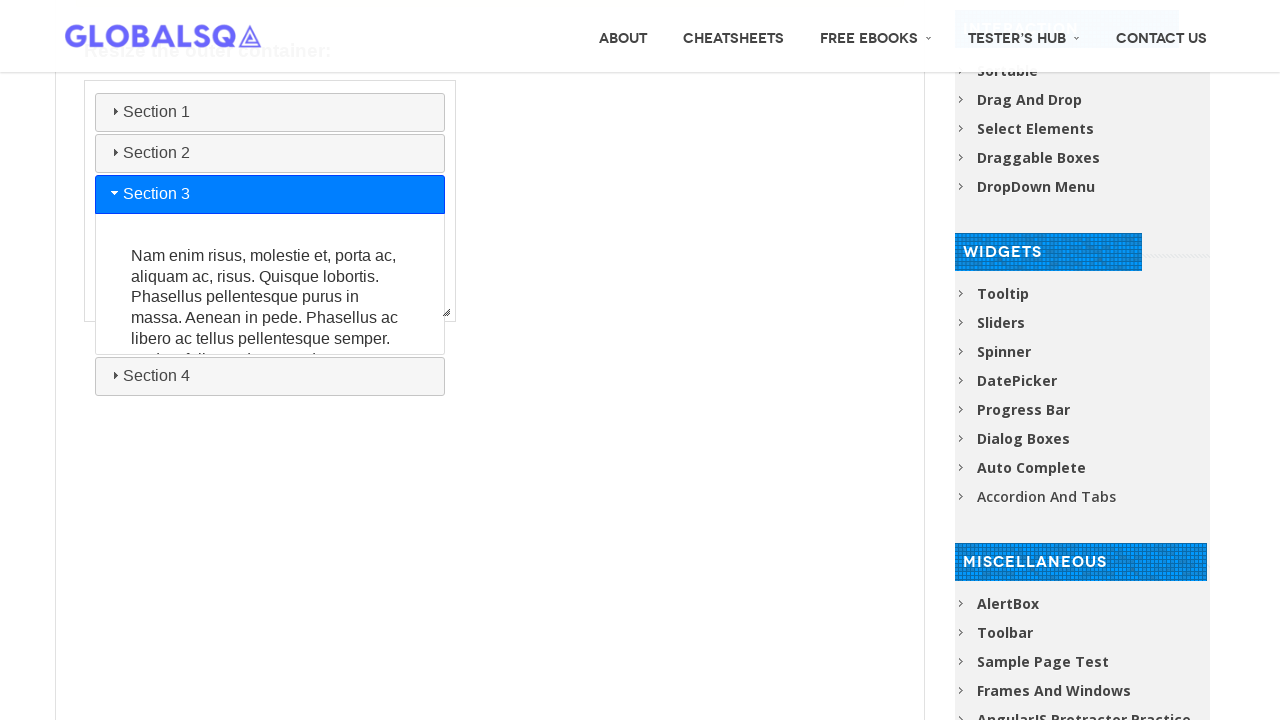

Clicked accordion section at index 1 at (270, 154) on //div[@rel-title='Re-Size Accordion']//iframe[contains(@class, 'demo-frame')] >>
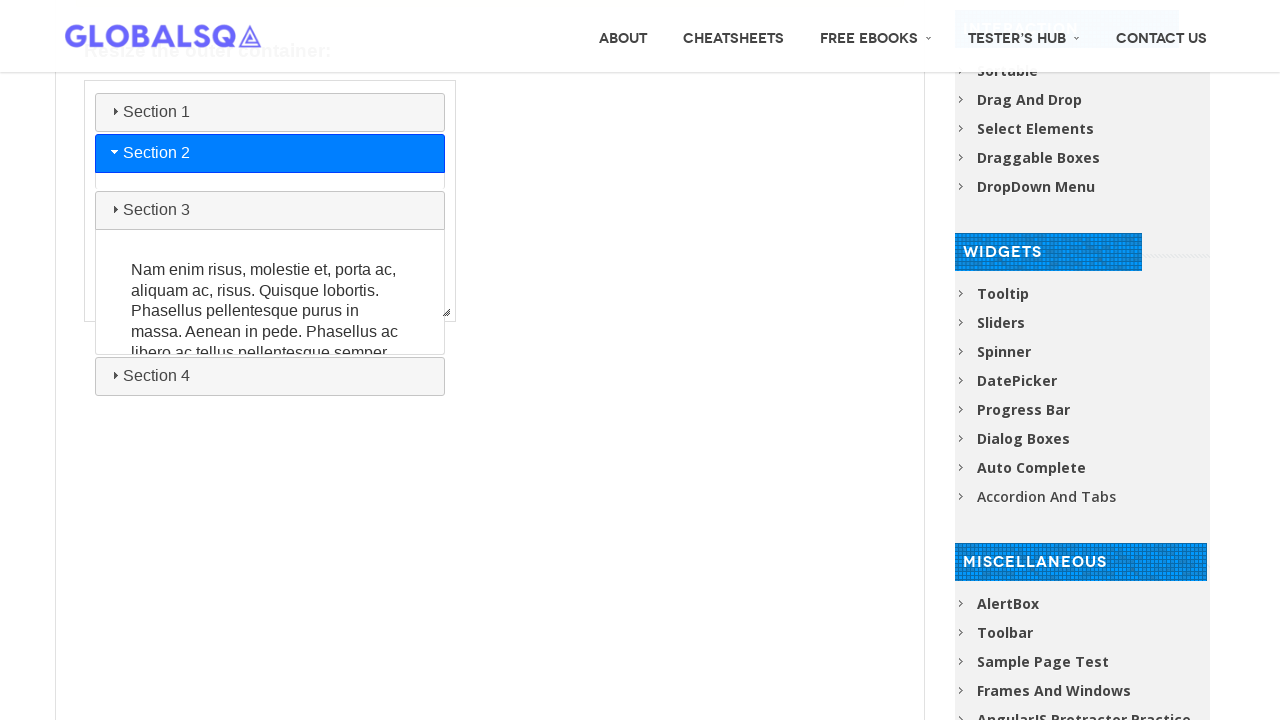

Waited 500ms for accordion animation
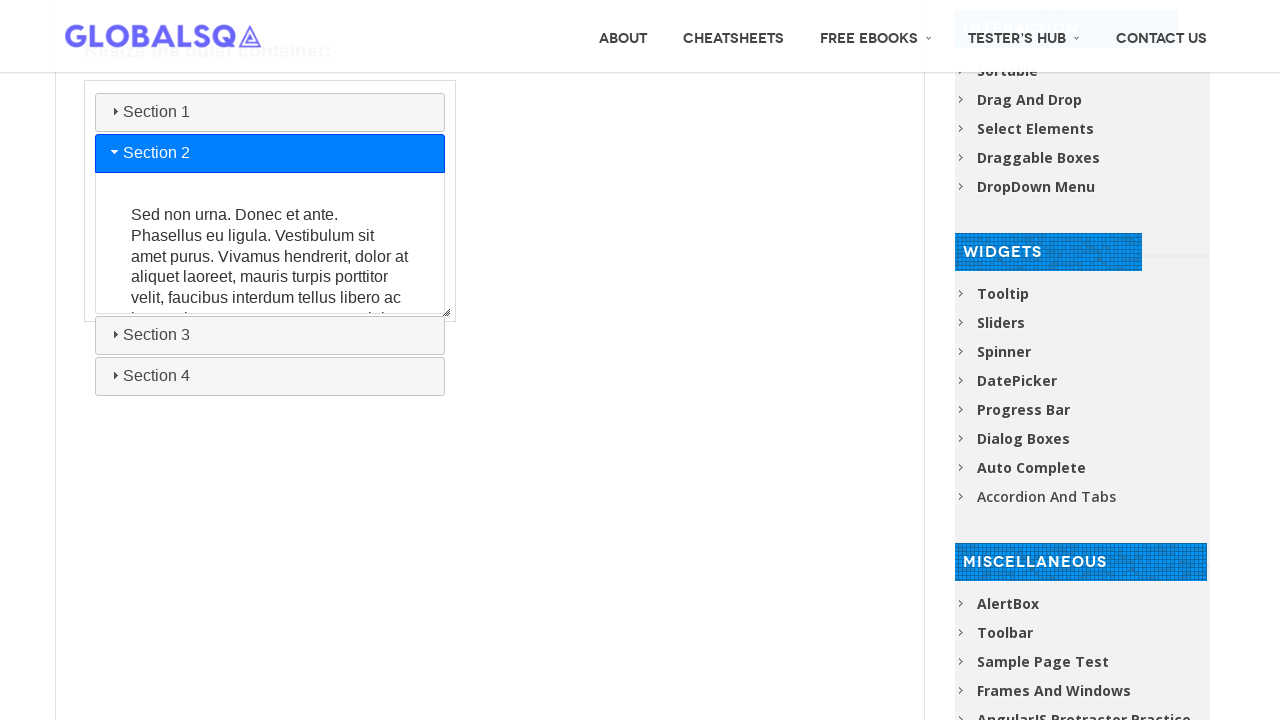

Clicked accordion section at index 0 at (270, 113) on //div[@rel-title='Re-Size Accordion']//iframe[contains(@class, 'demo-frame')] >>
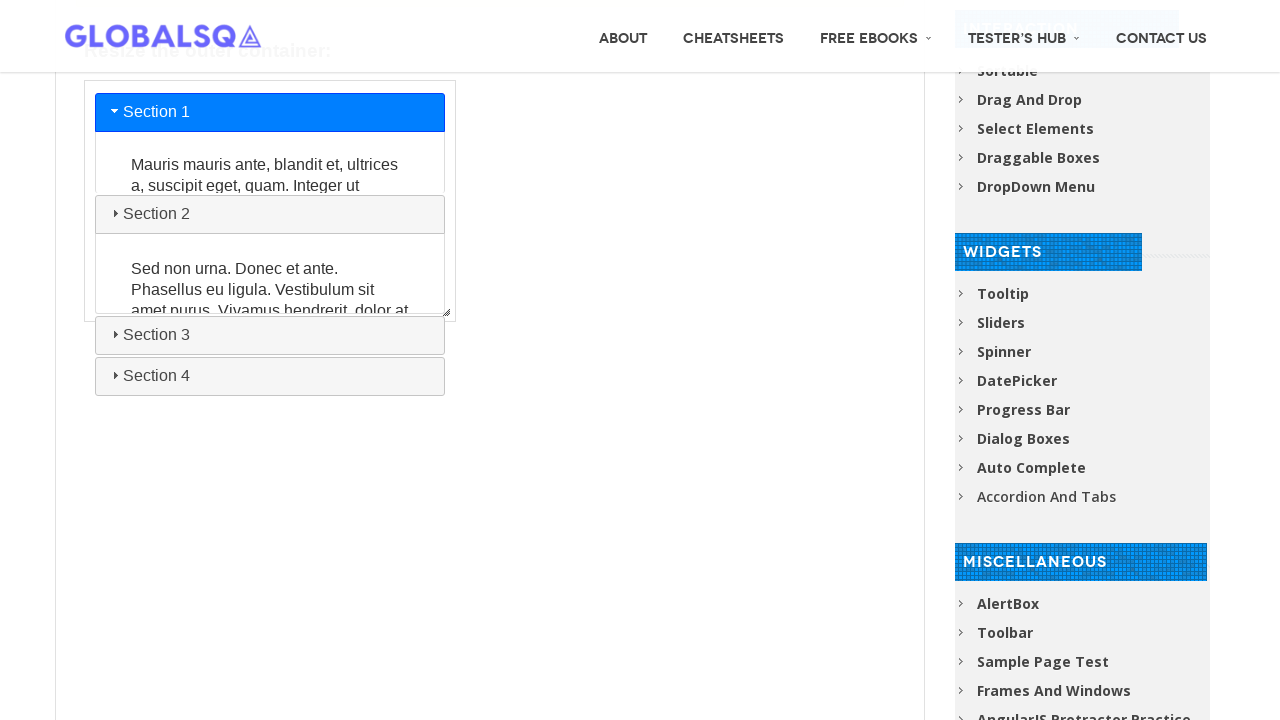

Waited 500ms for accordion animation
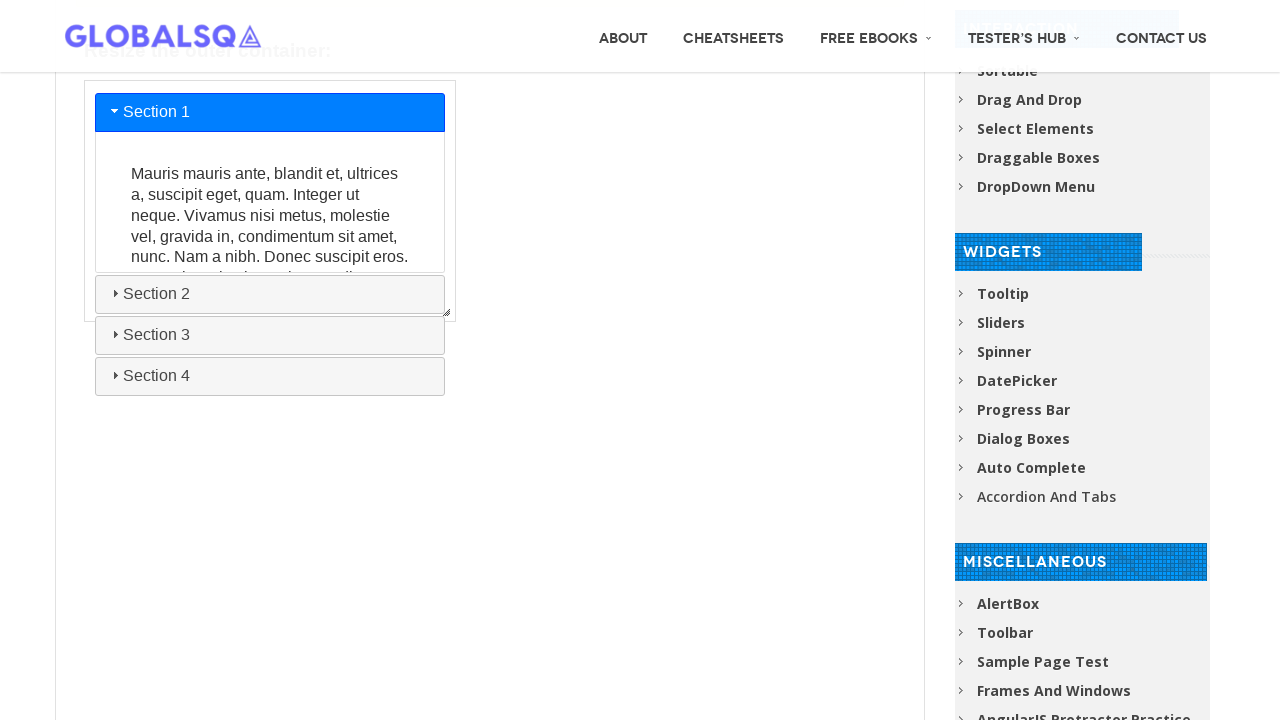

Clicked tab at index 0 at (142, 290) on xpath=//ul[contains(@class, 'resp-tabs-list')]/li >> nth=0
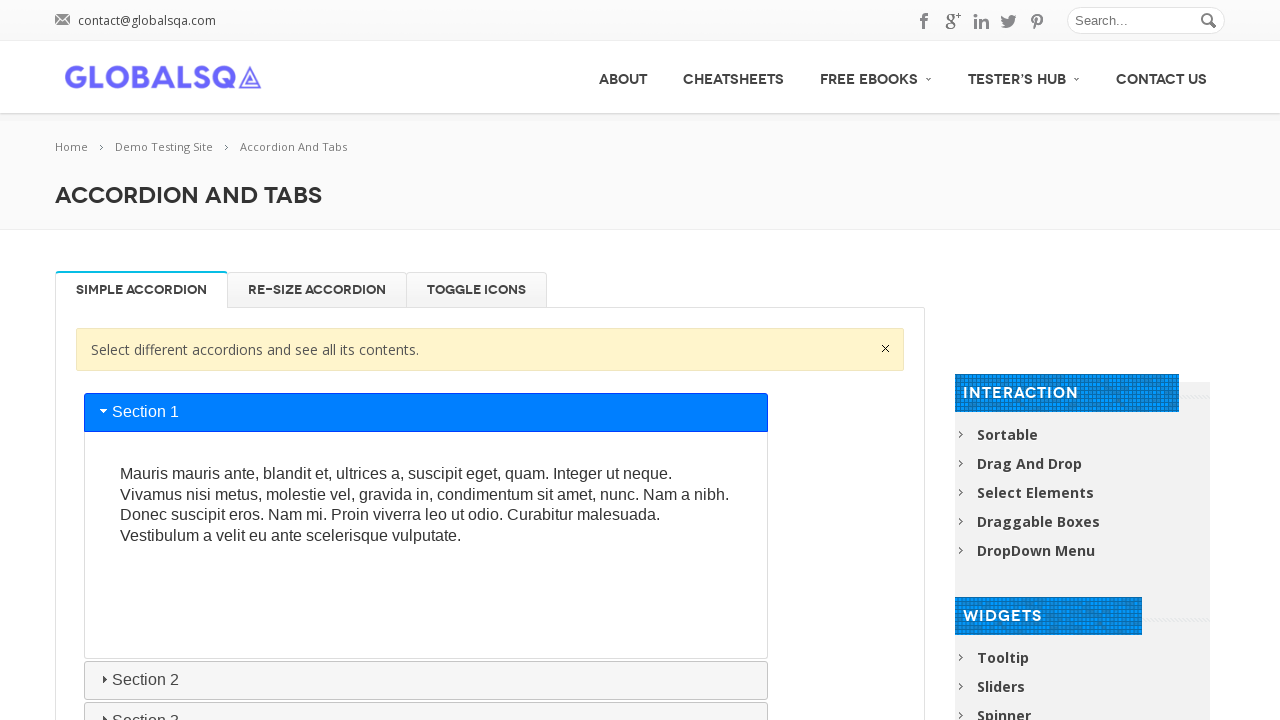

Retrieved tab title: 'Simple Accordion'
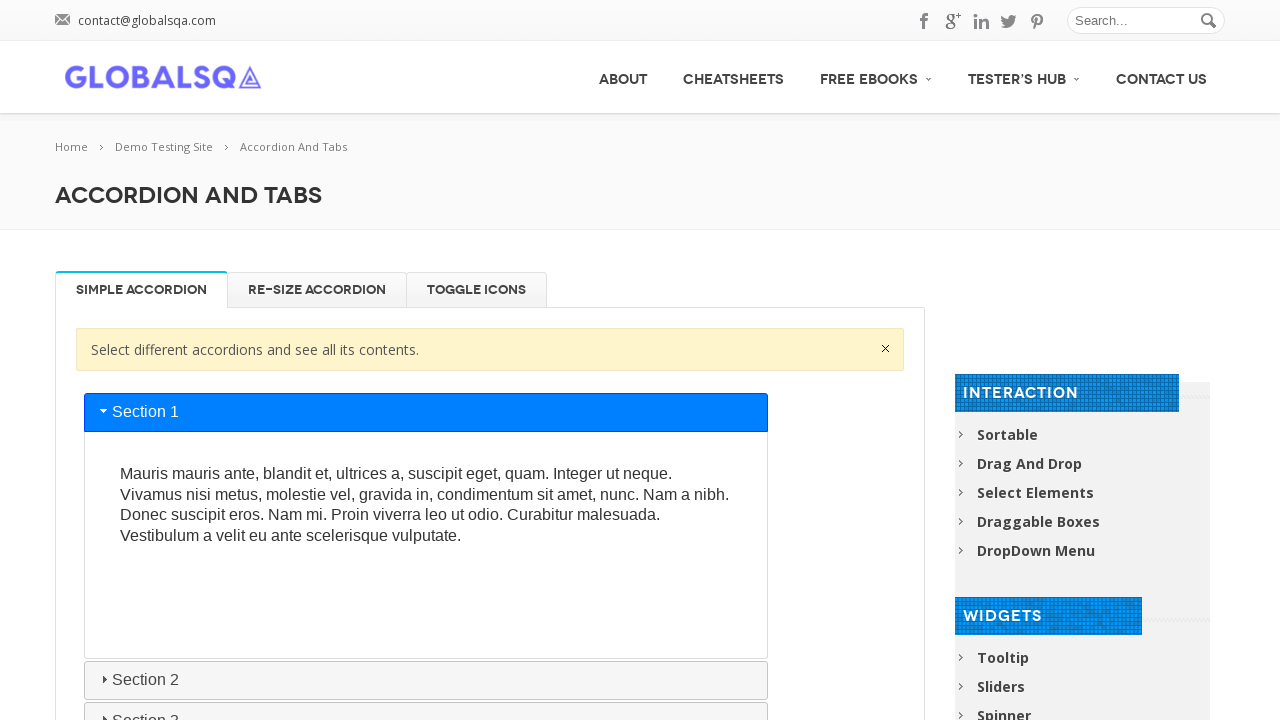

Located iframe for tab 'Simple Accordion'
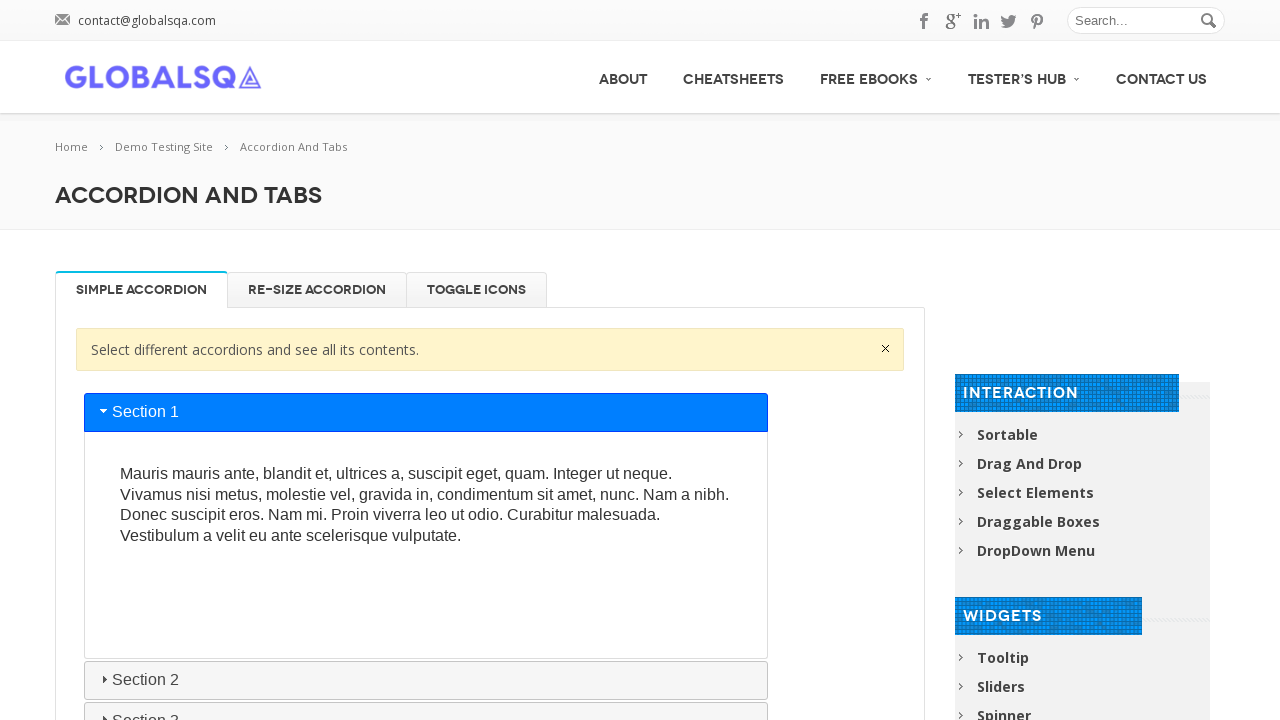

Located accordion container in iframe
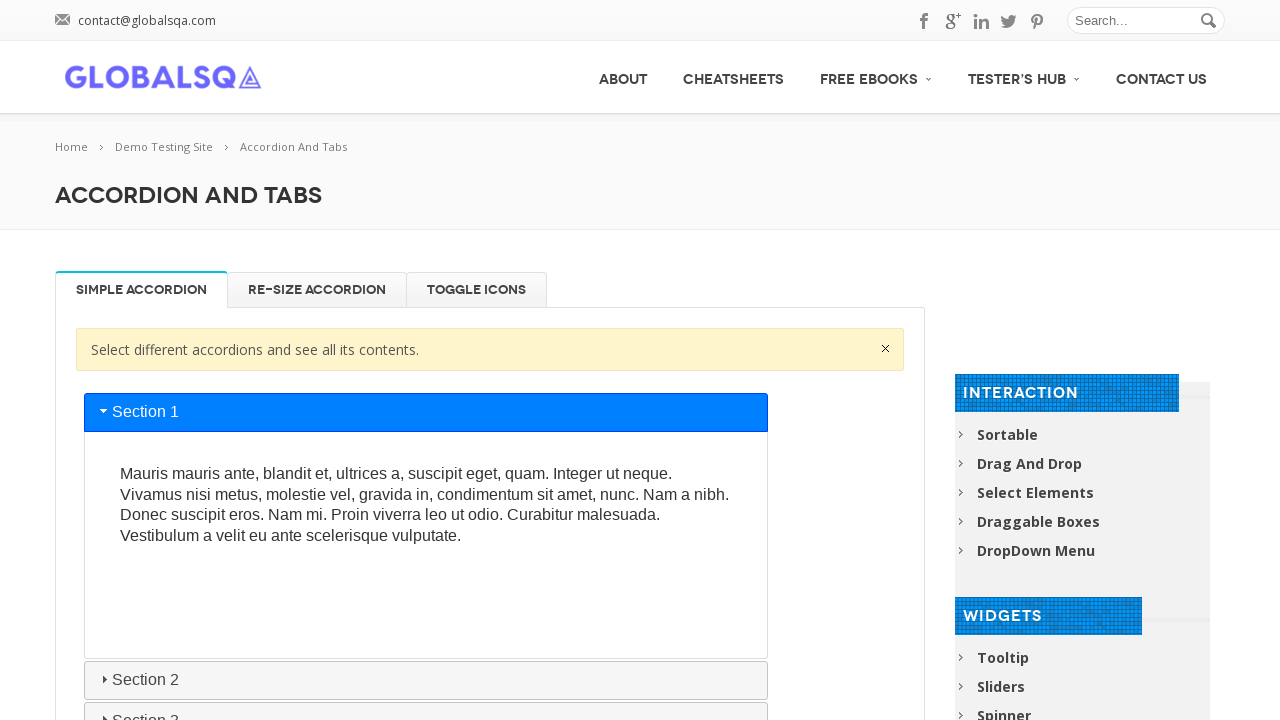

Accordion container is attached
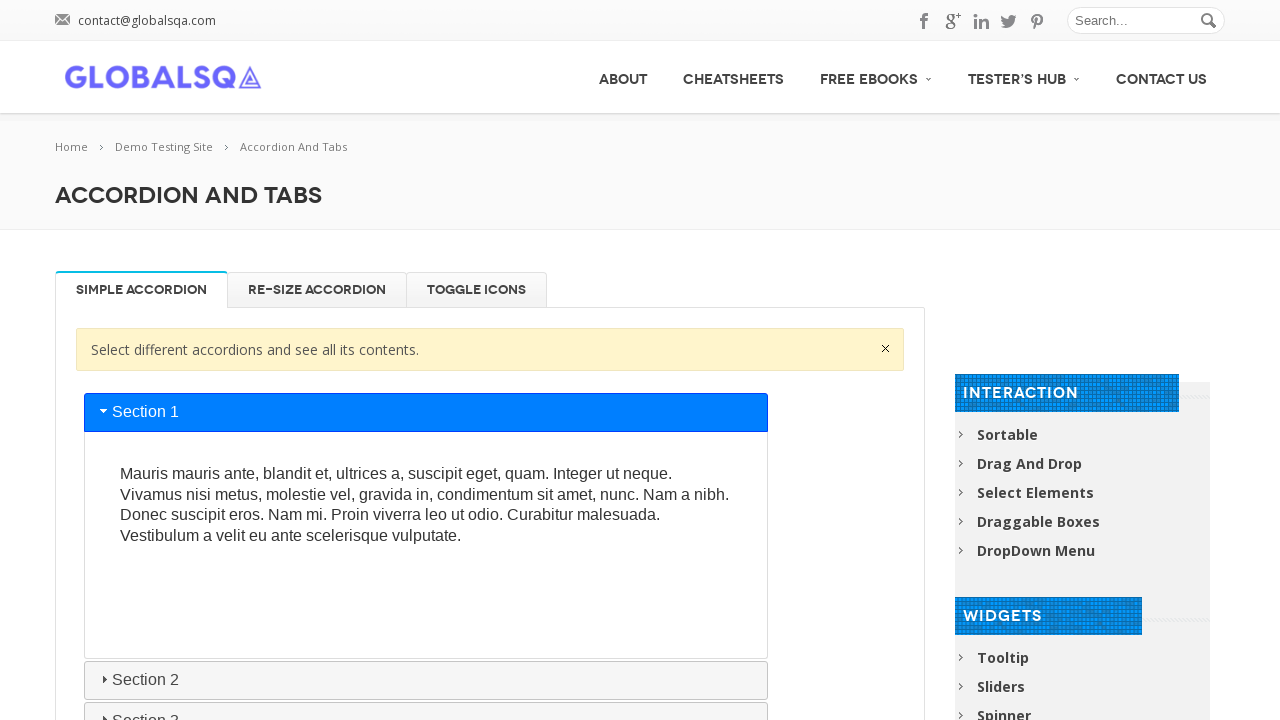

Located all accordion headers
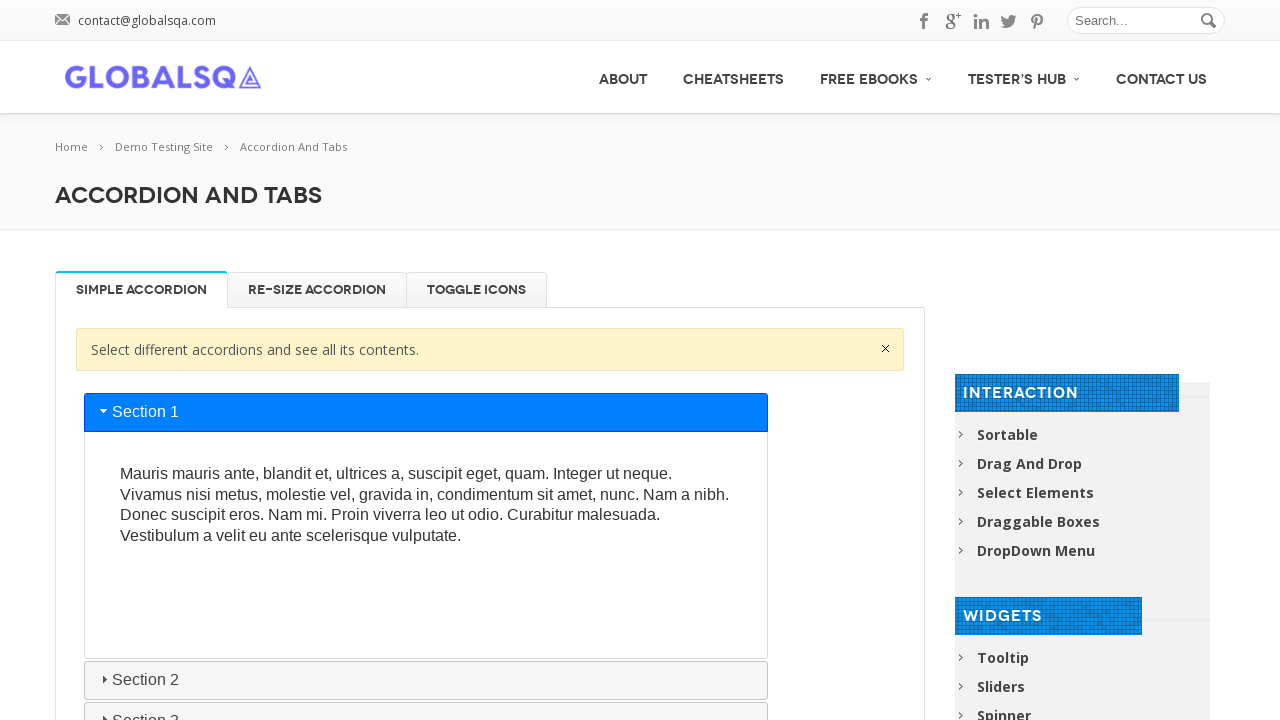

Found 4 accordion sections
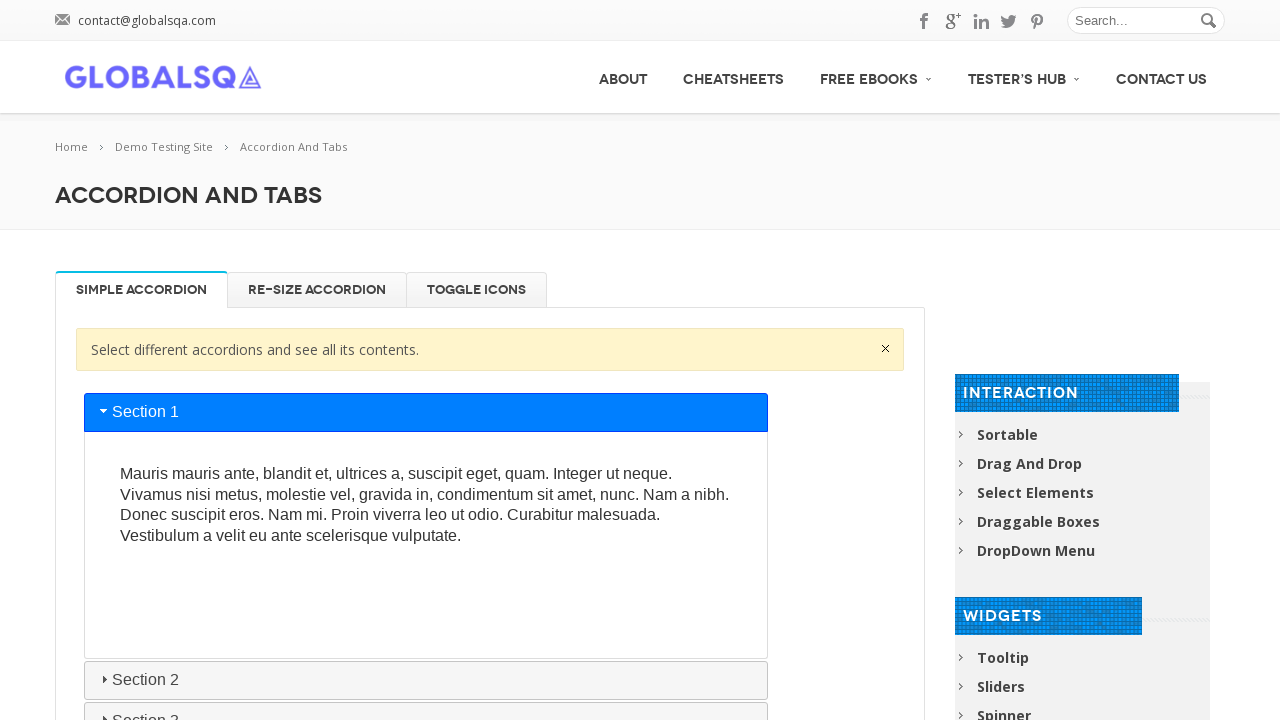

Clicked accordion section at index 3 at (426, 377) on //div[@rel-title='Simple Accordion']//iframe[contains(@class, 'demo-frame')] >> 
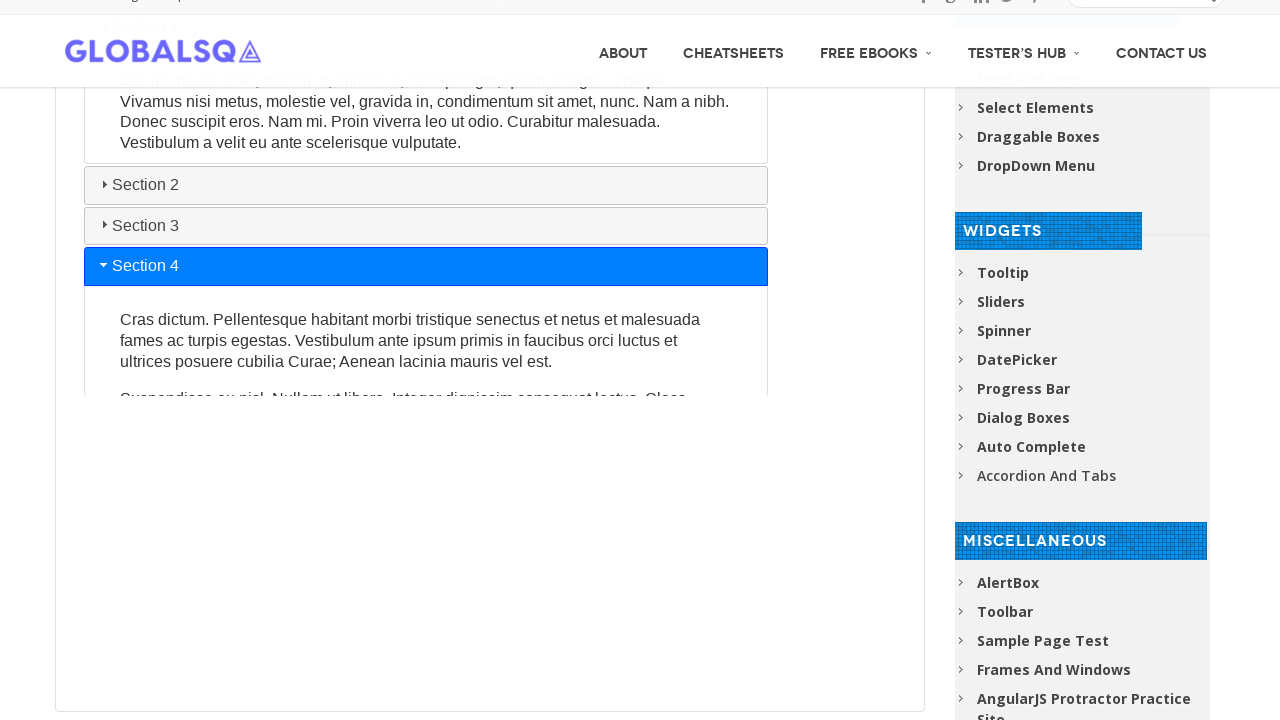

Waited 500ms for accordion animation
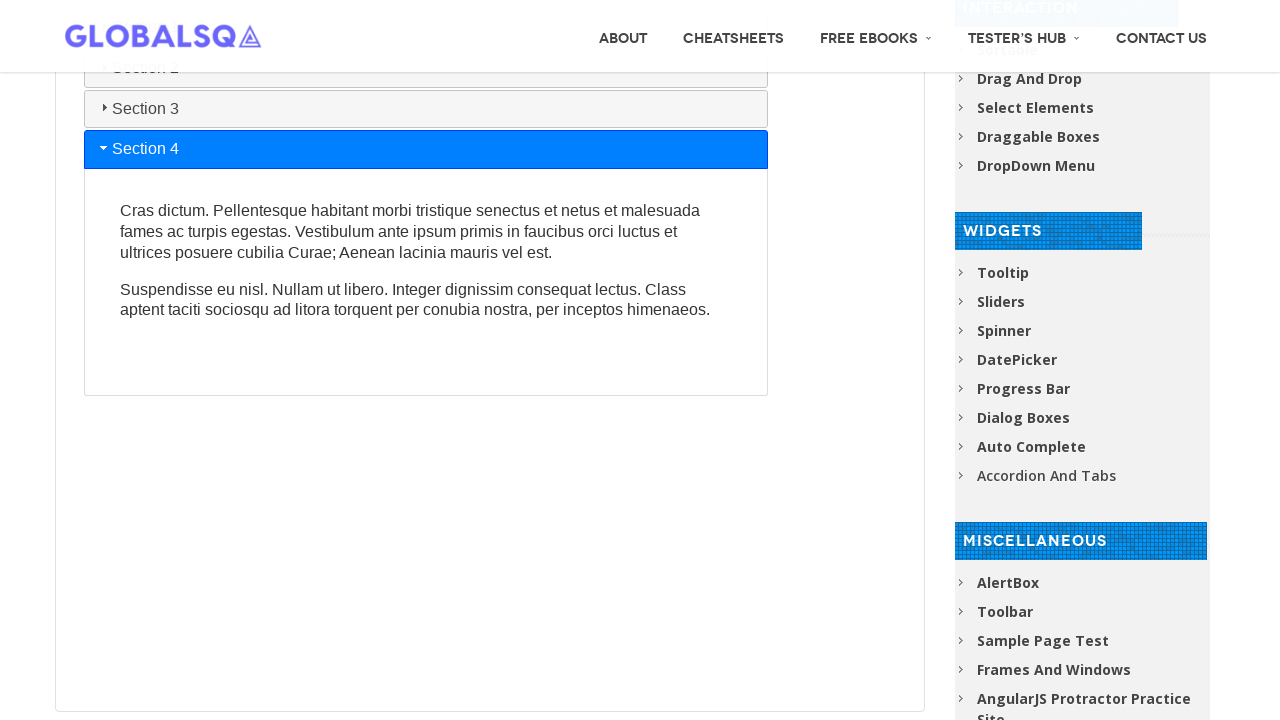

Clicked accordion section at index 2 at (426, 109) on //div[@rel-title='Simple Accordion']//iframe[contains(@class, 'demo-frame')] >> 
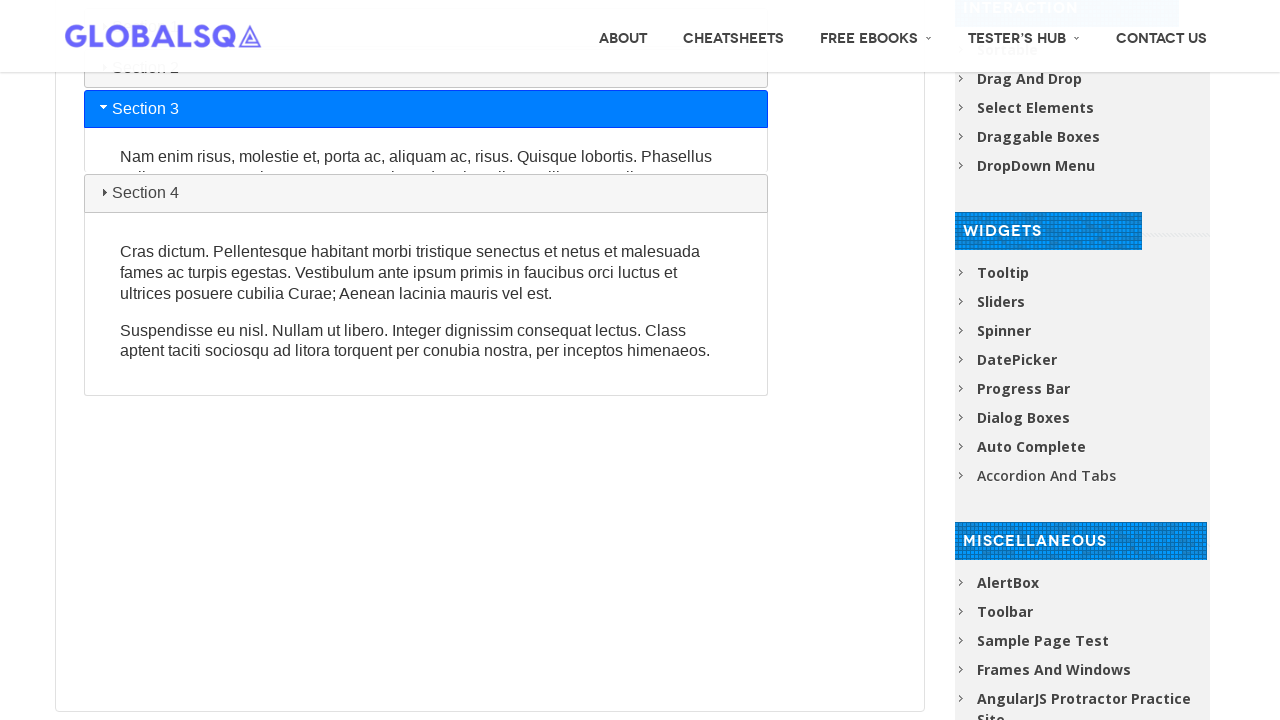

Waited 500ms for accordion animation
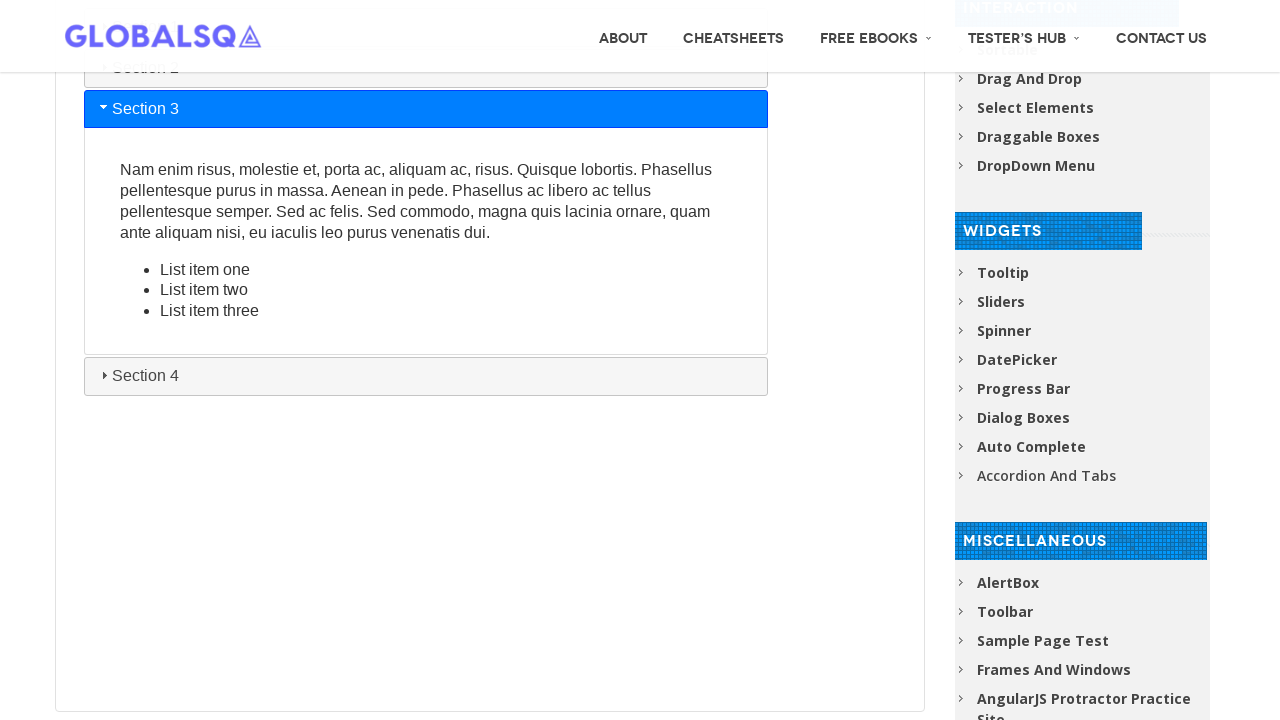

Clicked accordion section at index 1 at (426, 453) on //div[@rel-title='Simple Accordion']//iframe[contains(@class, 'demo-frame')] >> 
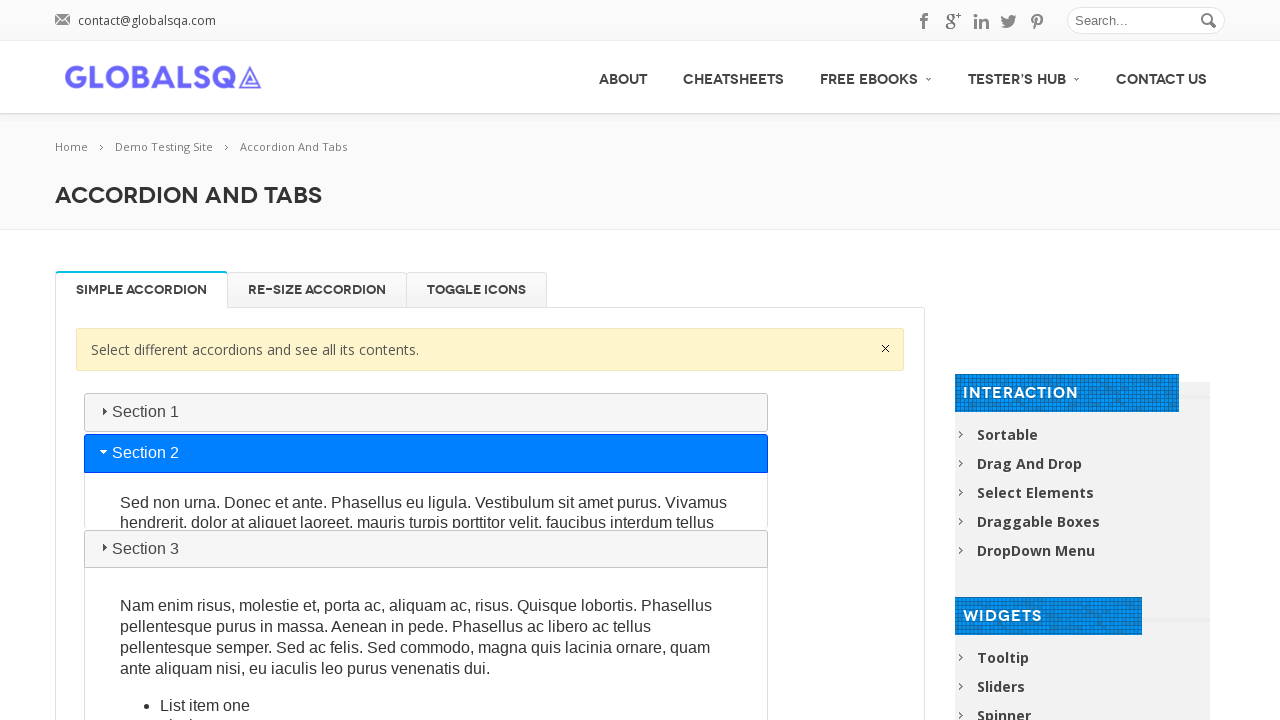

Waited 500ms for accordion animation
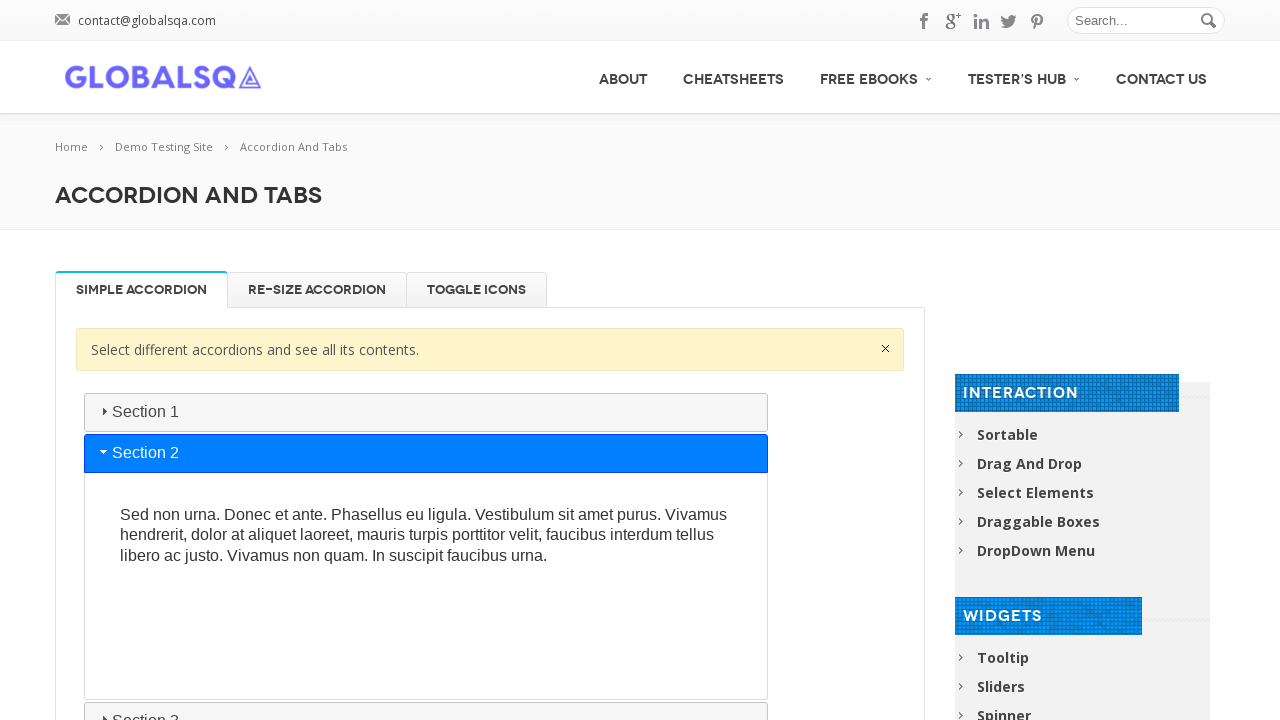

Clicked accordion section at index 0 at (426, 412) on //div[@rel-title='Simple Accordion']//iframe[contains(@class, 'demo-frame')] >> 
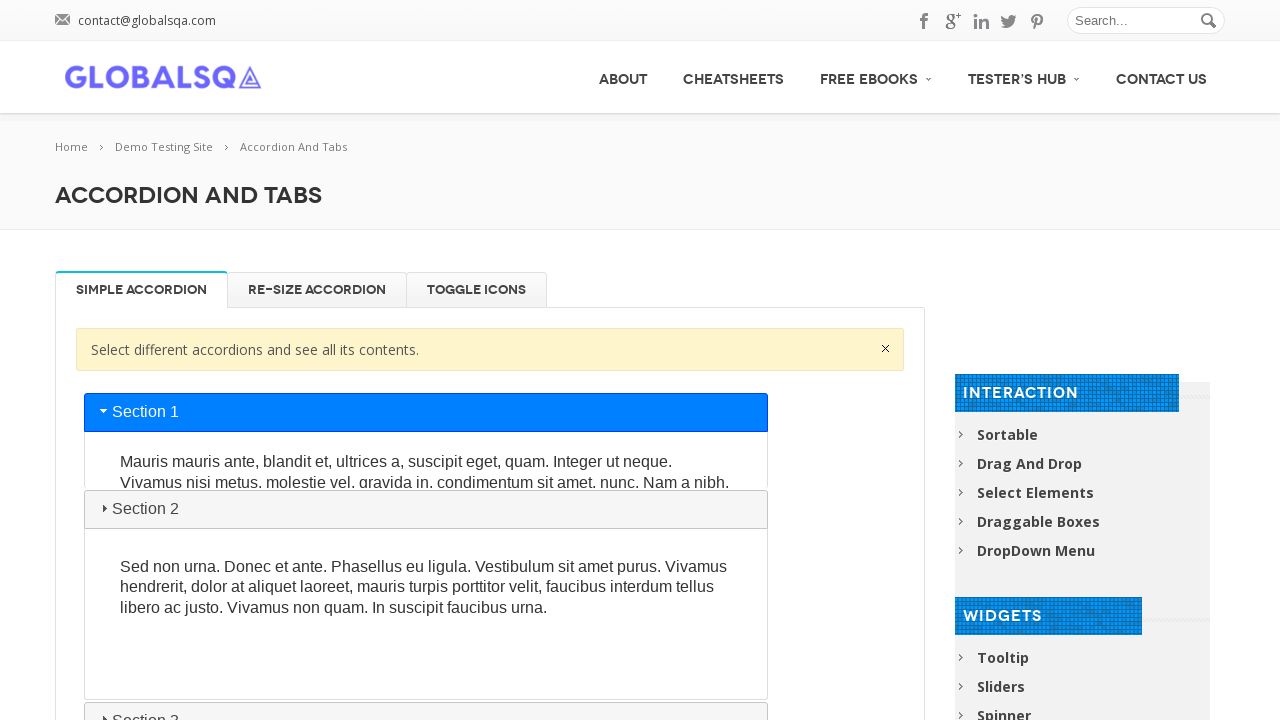

Waited 500ms for accordion animation
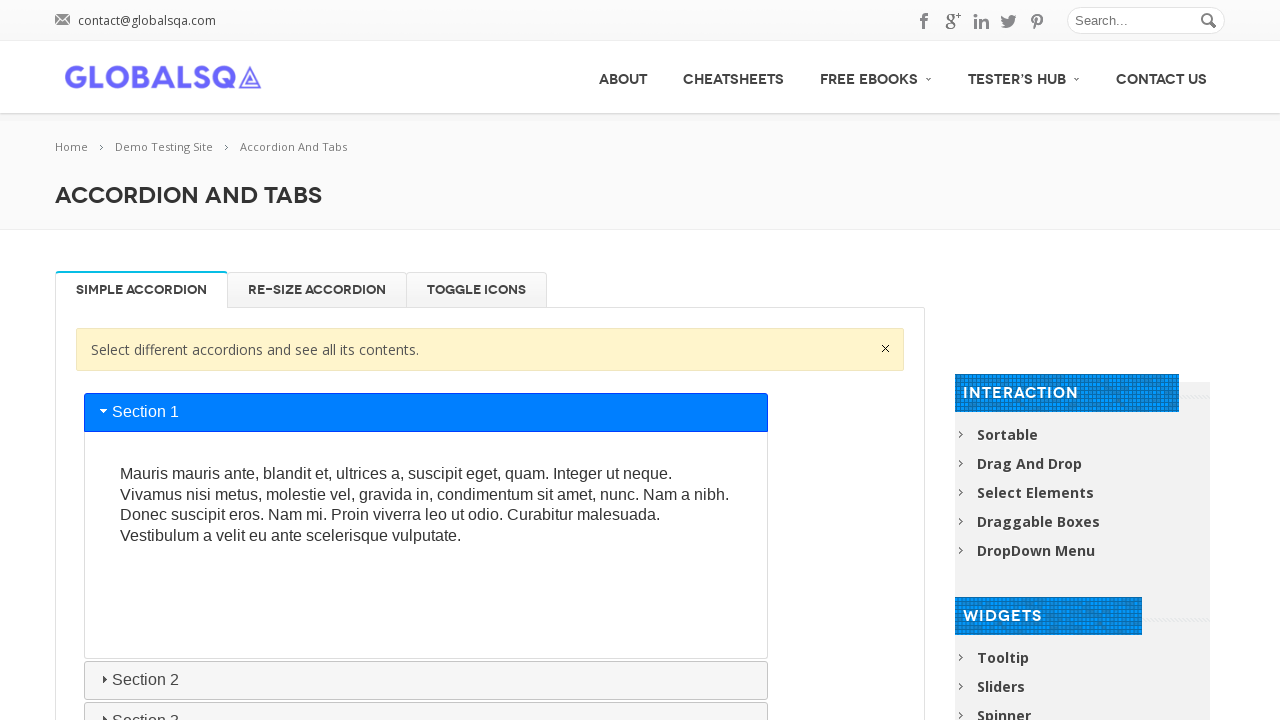

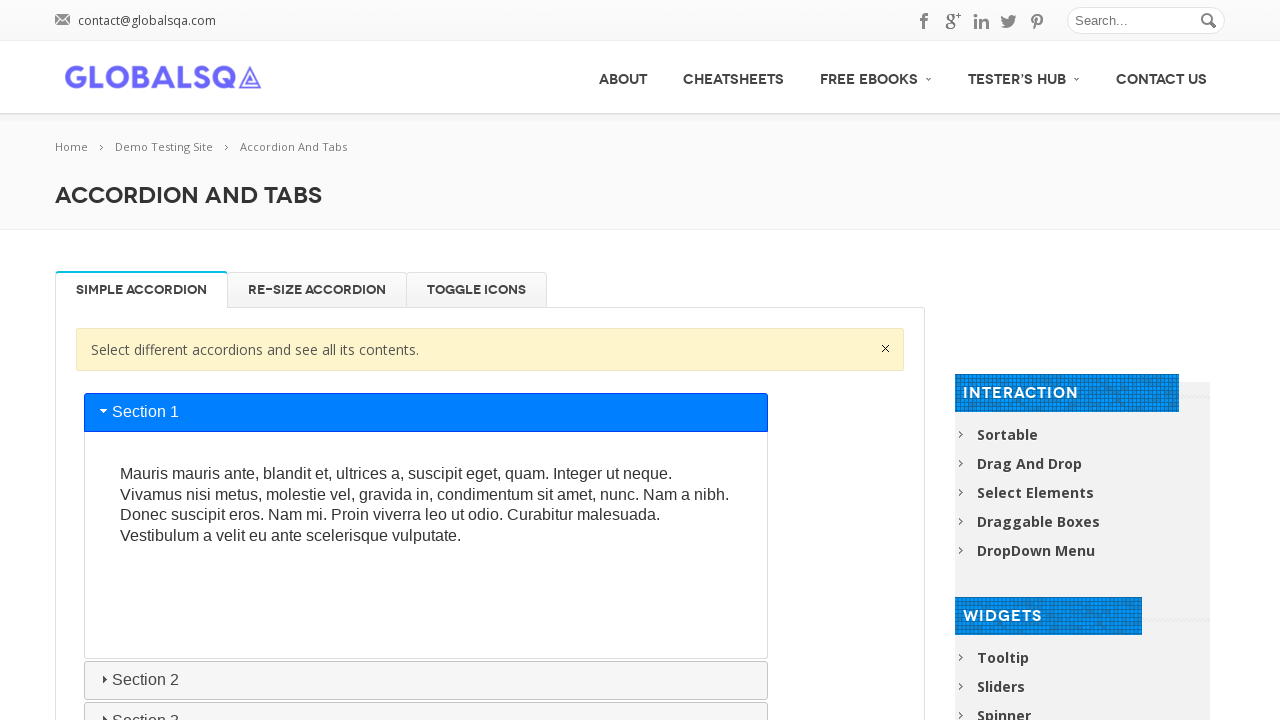